Tests the GitHub login page load time by navigating to it multiple times and verifying the page loads within acceptable time limits. This is a stress/performance test that loads the page repeatedly.

Starting URL: https://github.com/login

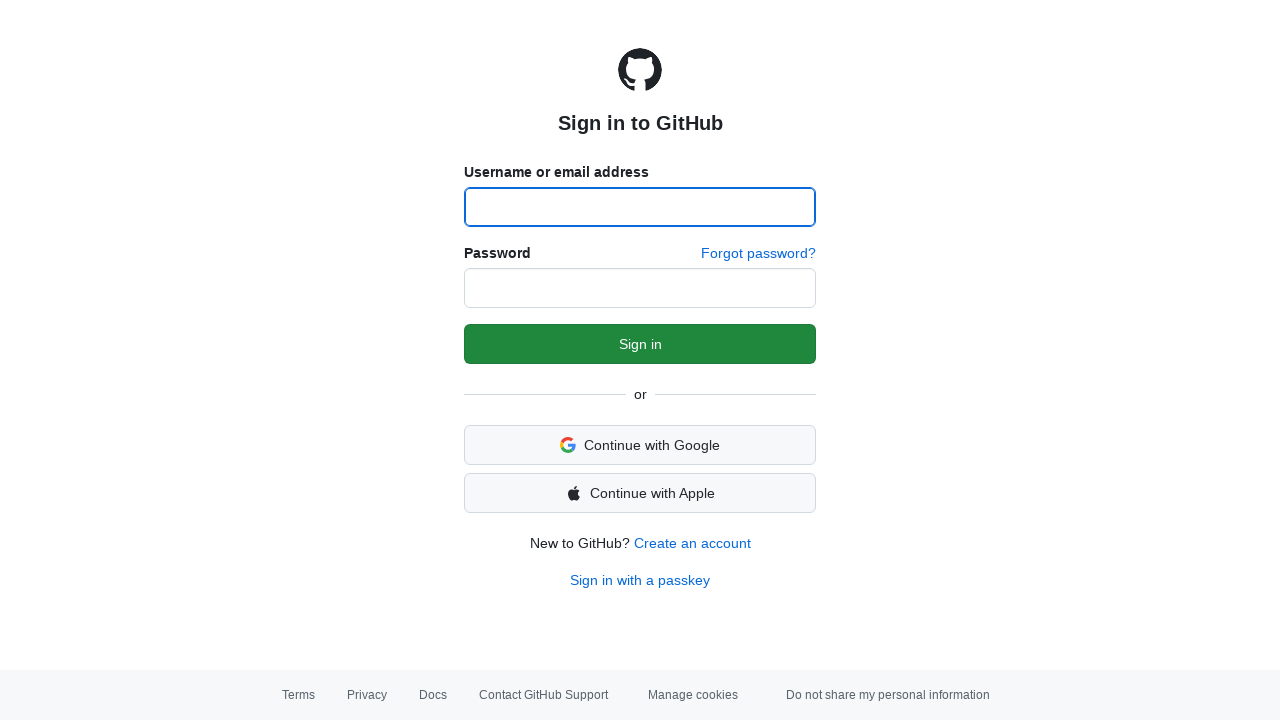

Login form loaded and visible (iteration 1)
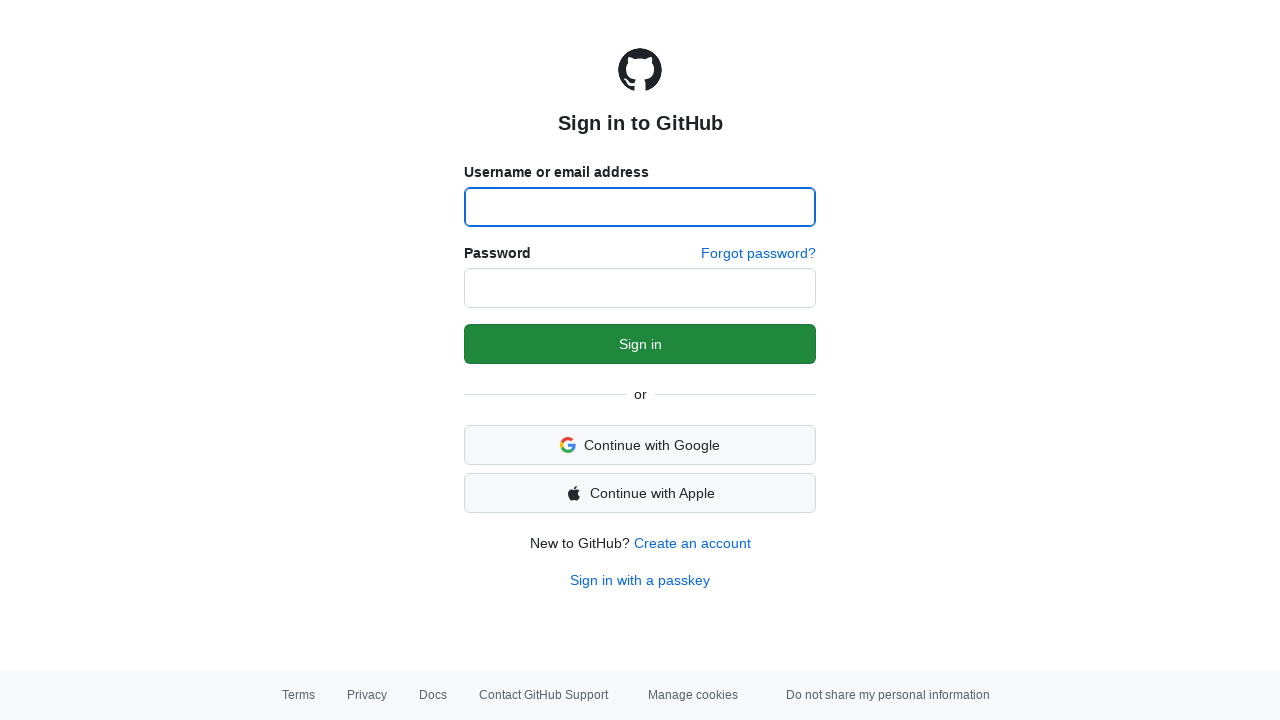

Cleared cookies after iteration 1
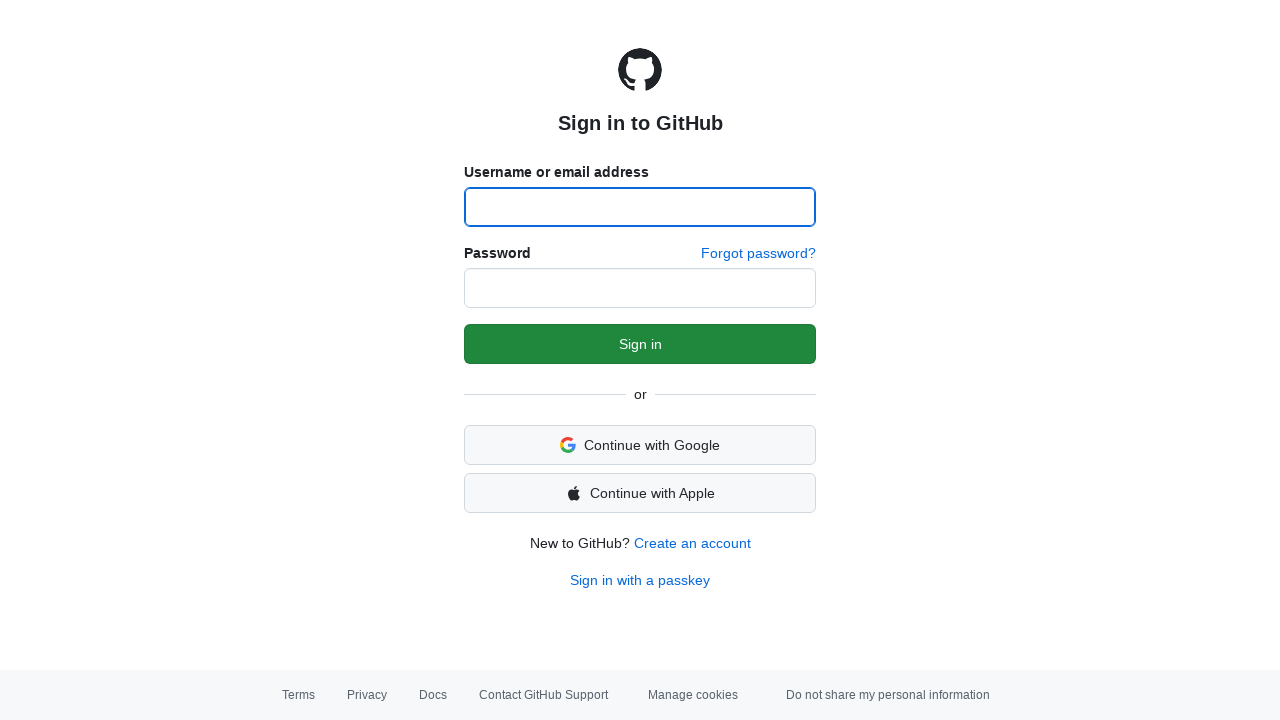

Waited 1 second before next iteration (iteration 1 complete)
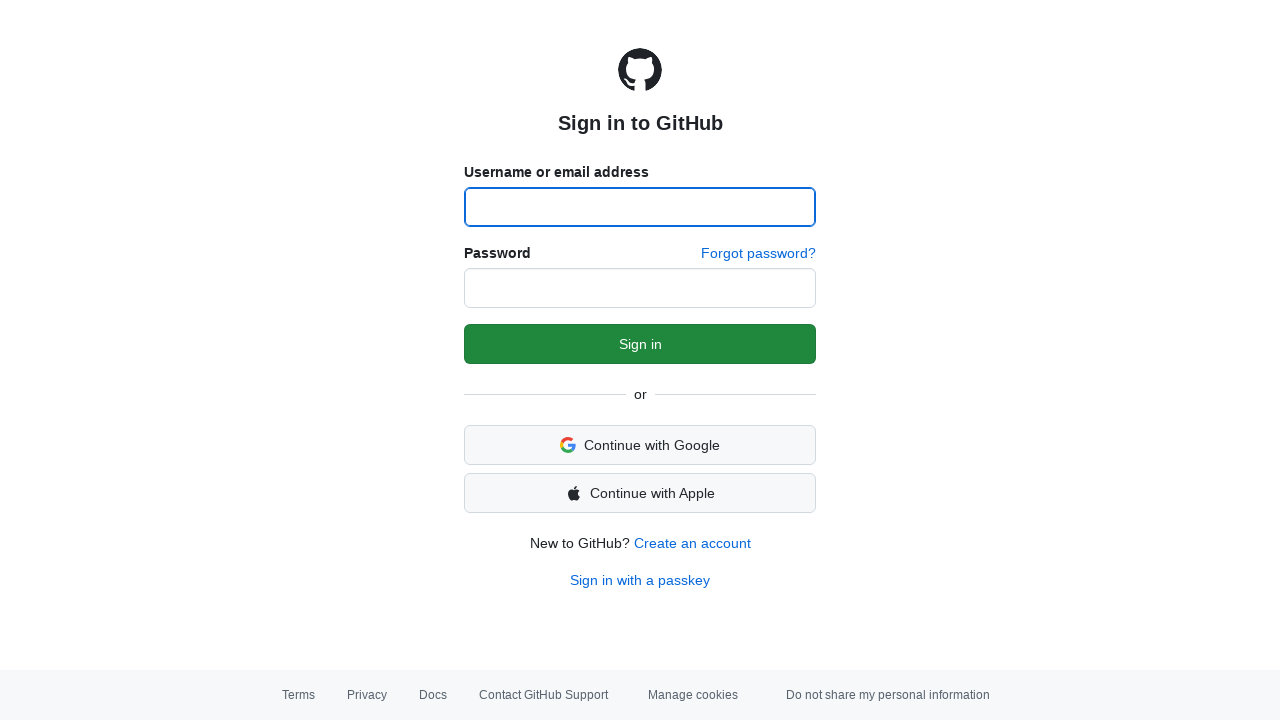

Navigated to GitHub login page (iteration 2)
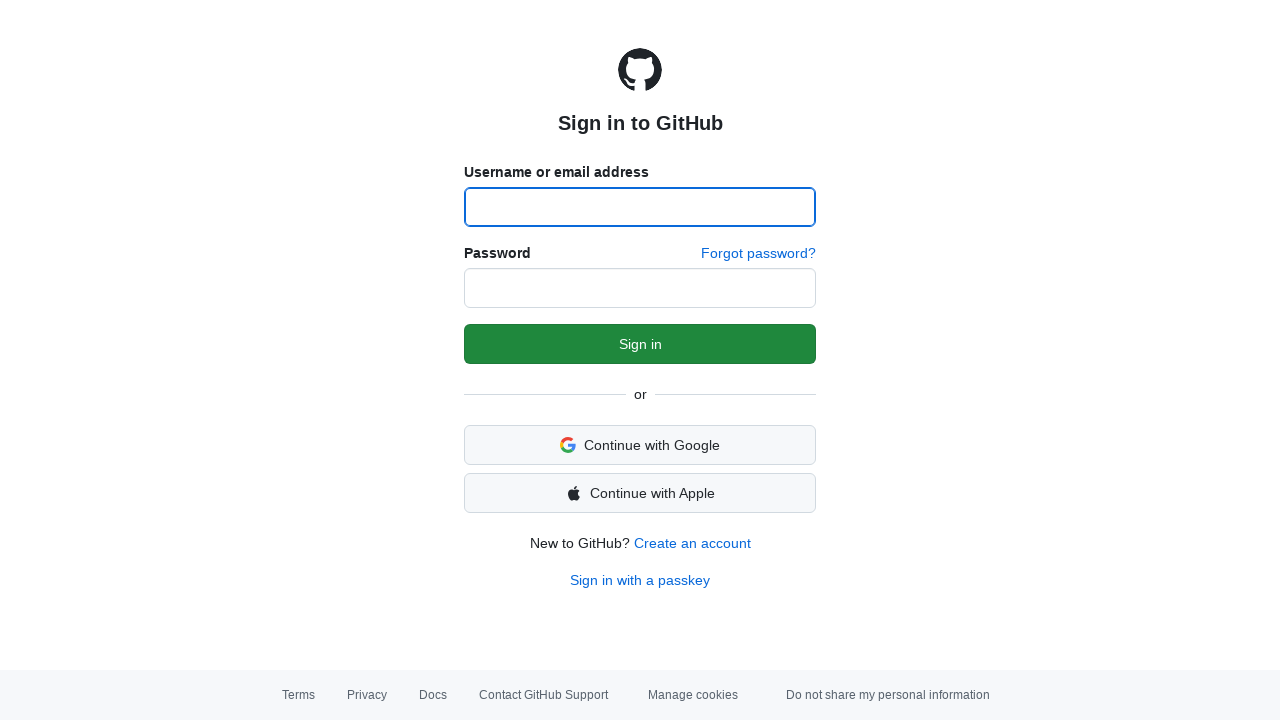

Login form loaded and visible (iteration 2)
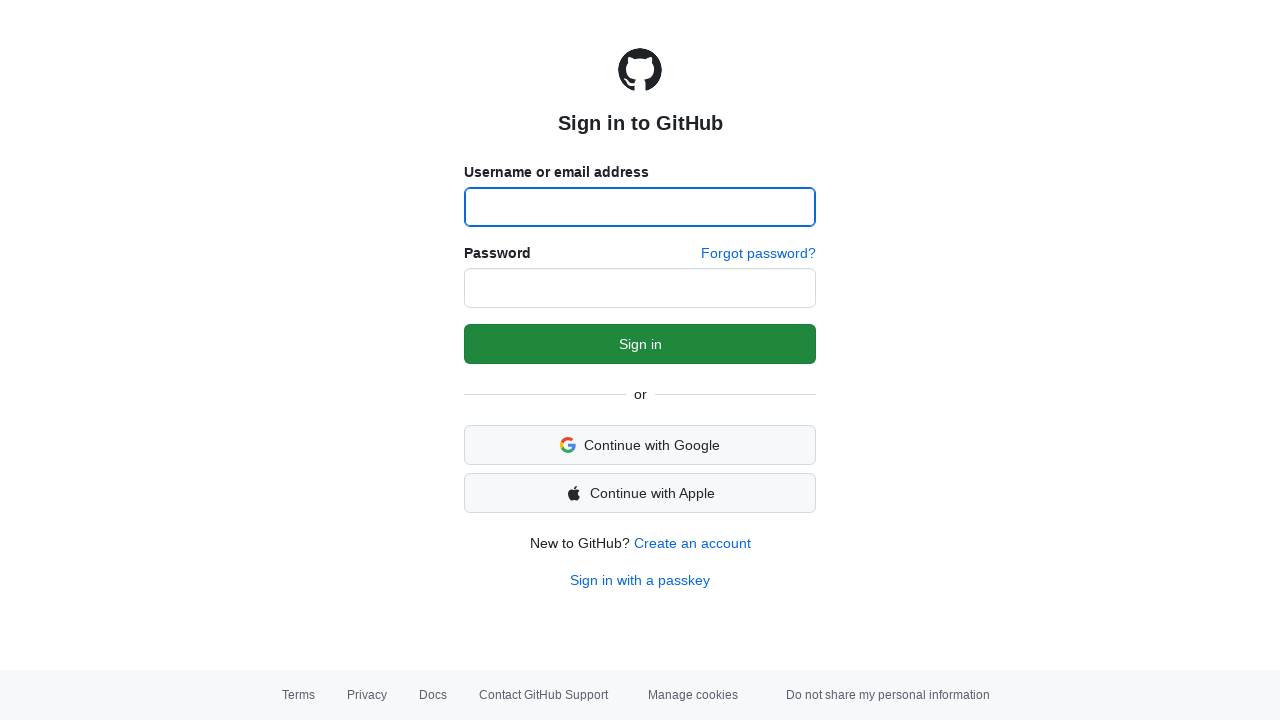

Cleared cookies after iteration 2
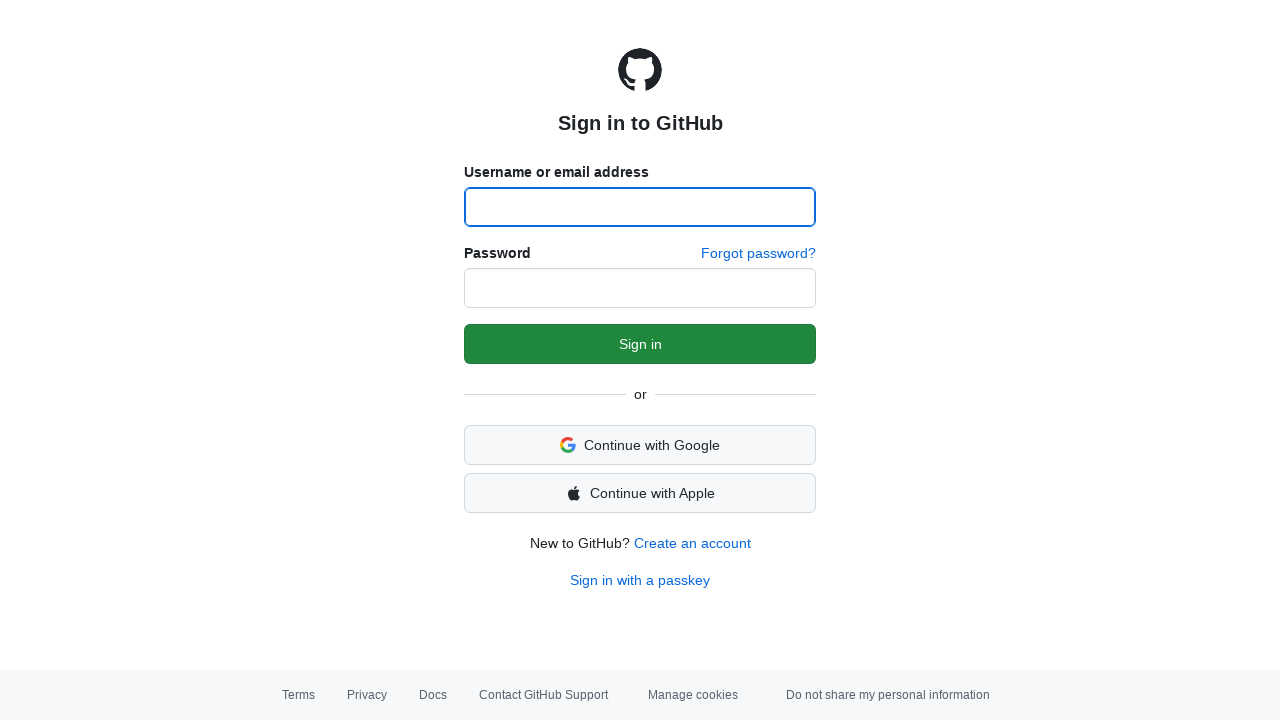

Waited 1 second before next iteration (iteration 2 complete)
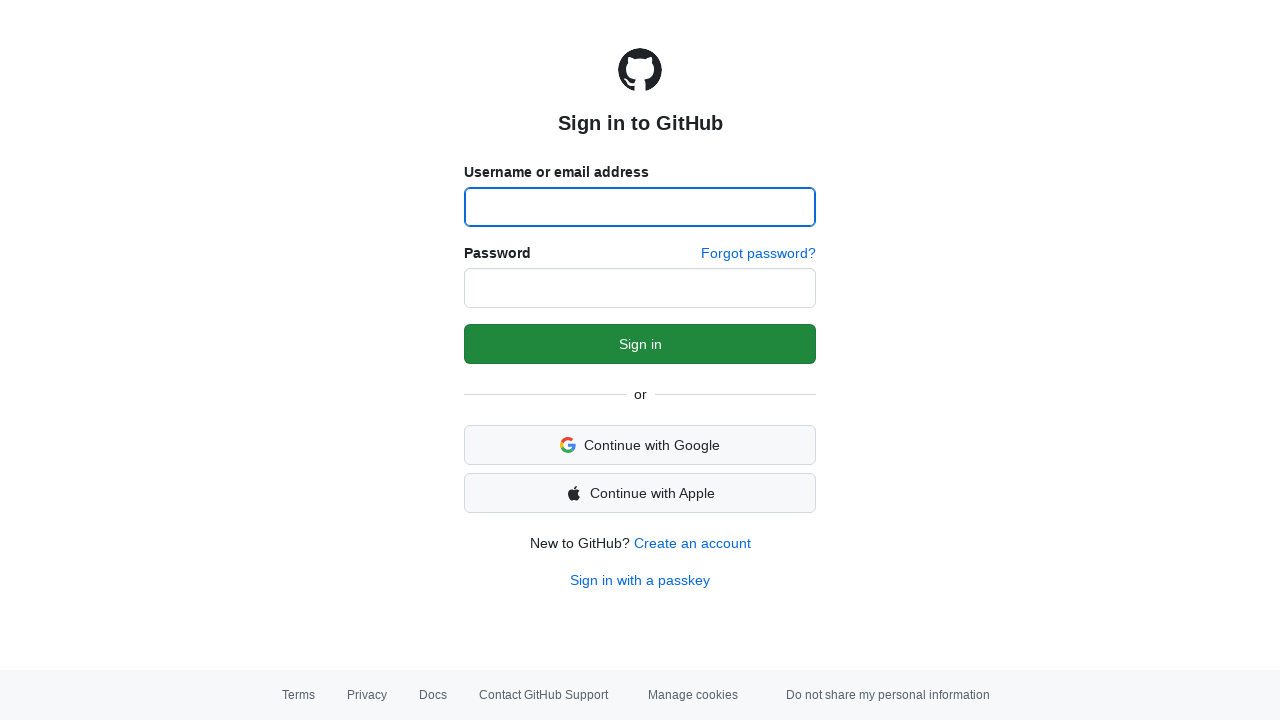

Navigated to GitHub login page (iteration 3)
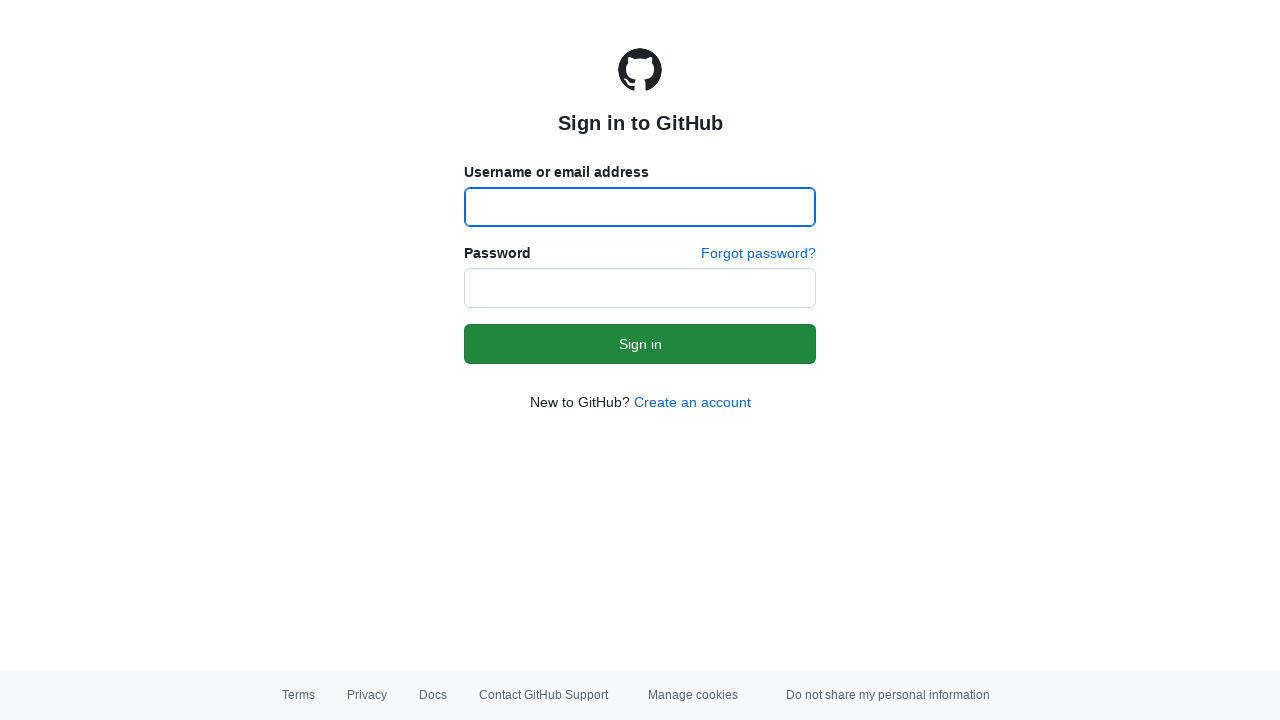

Login form loaded and visible (iteration 3)
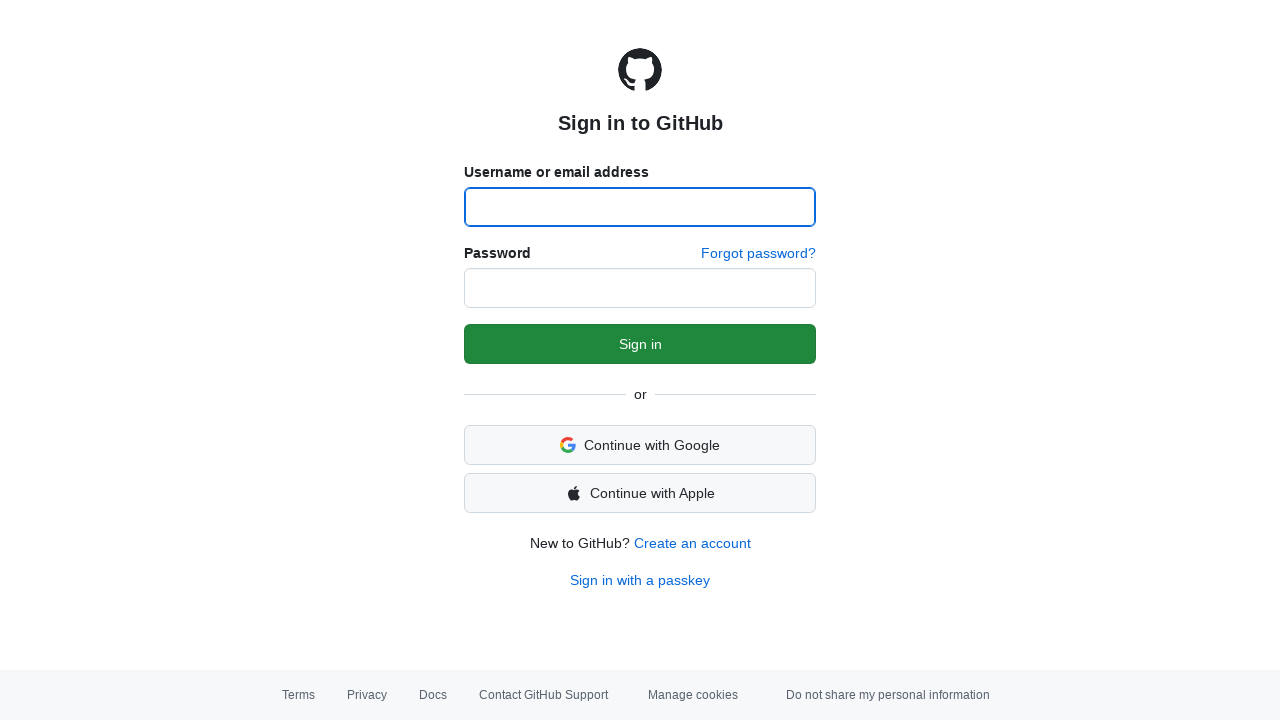

Cleared cookies after iteration 3
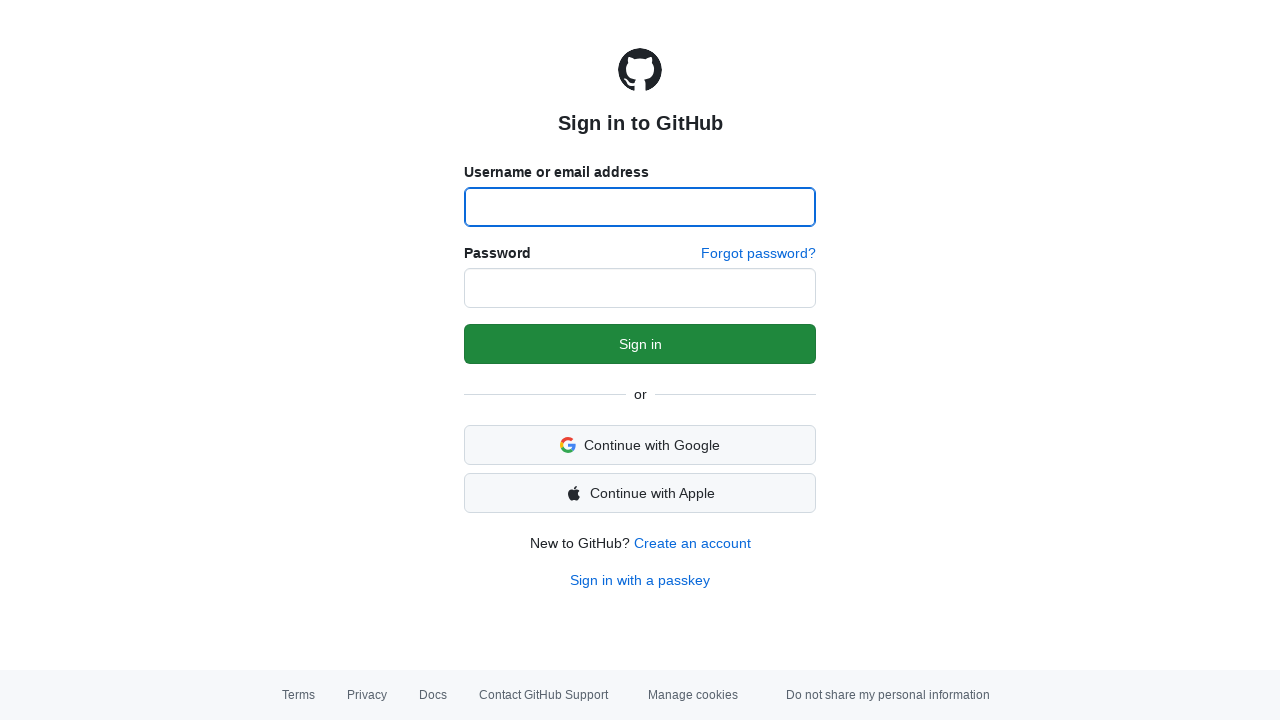

Waited 1 second before next iteration (iteration 3 complete)
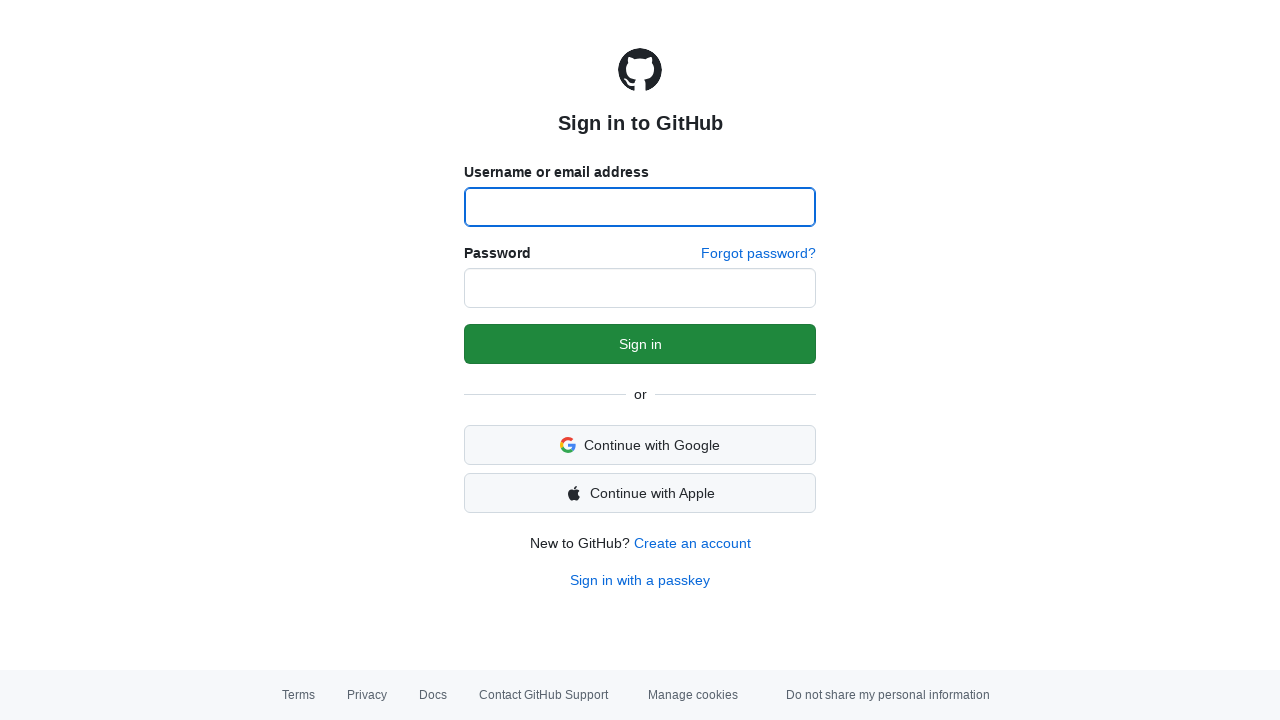

Navigated to GitHub login page (iteration 4)
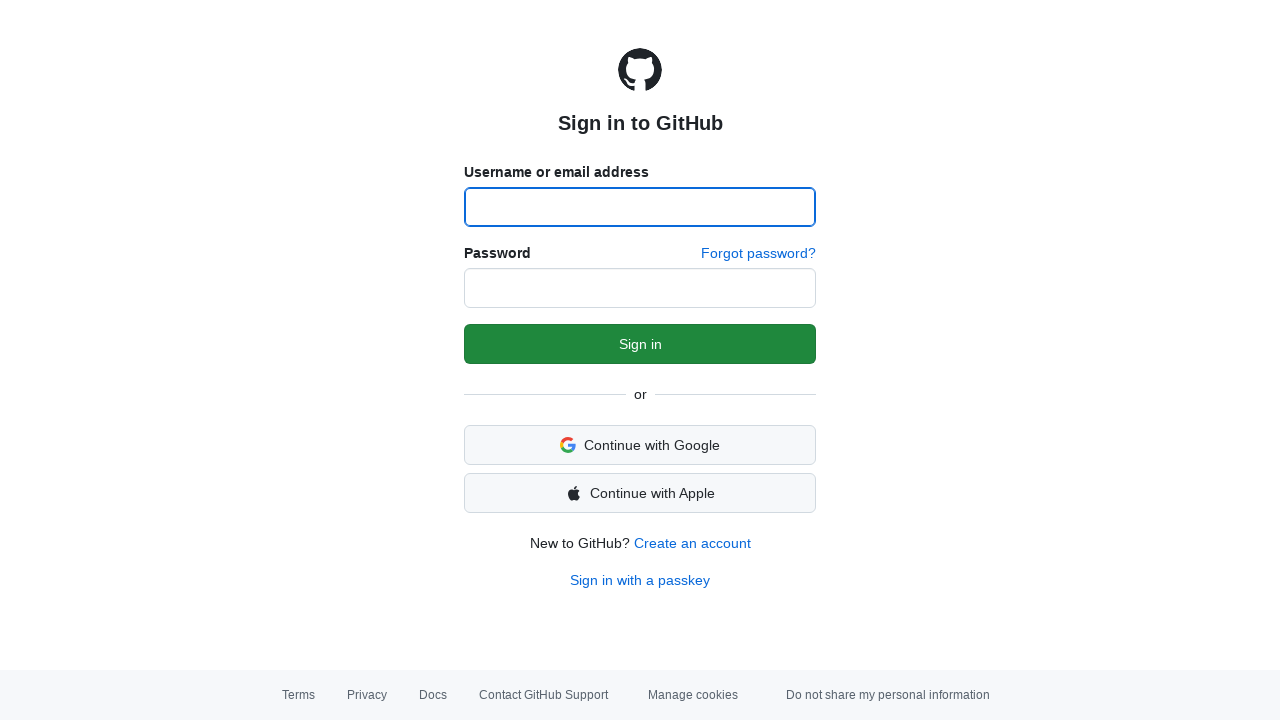

Login form loaded and visible (iteration 4)
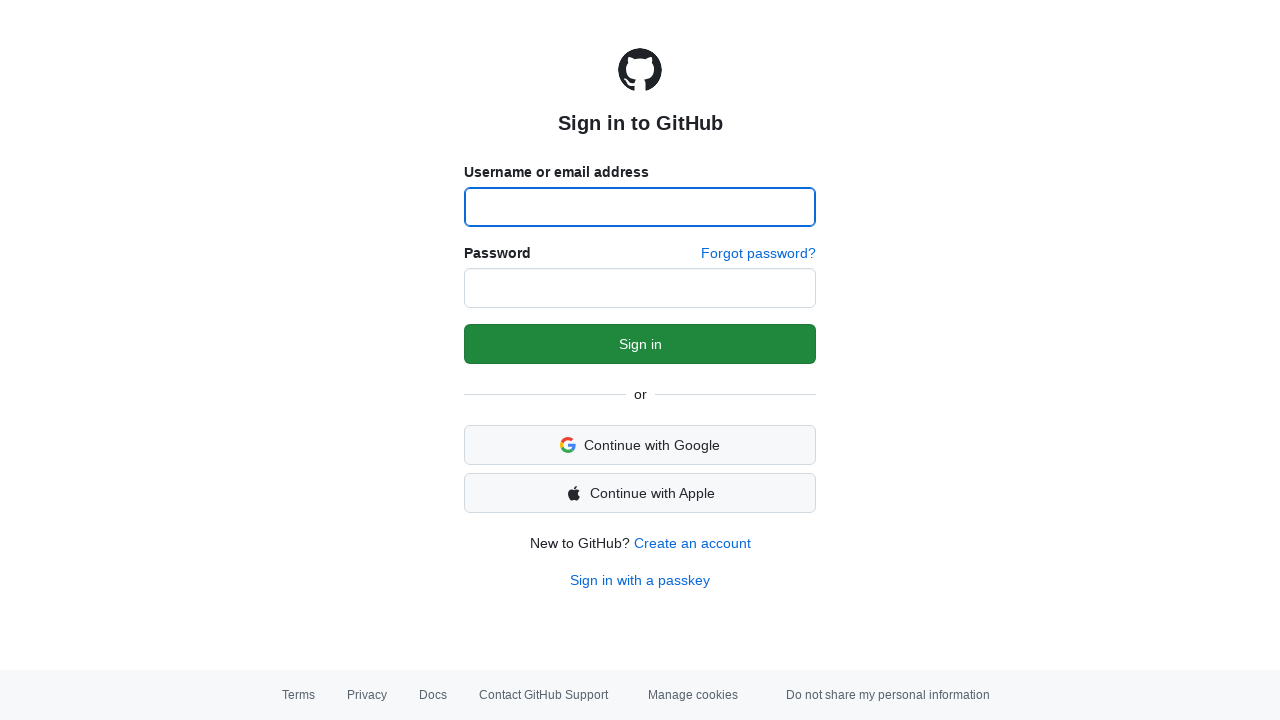

Cleared cookies after iteration 4
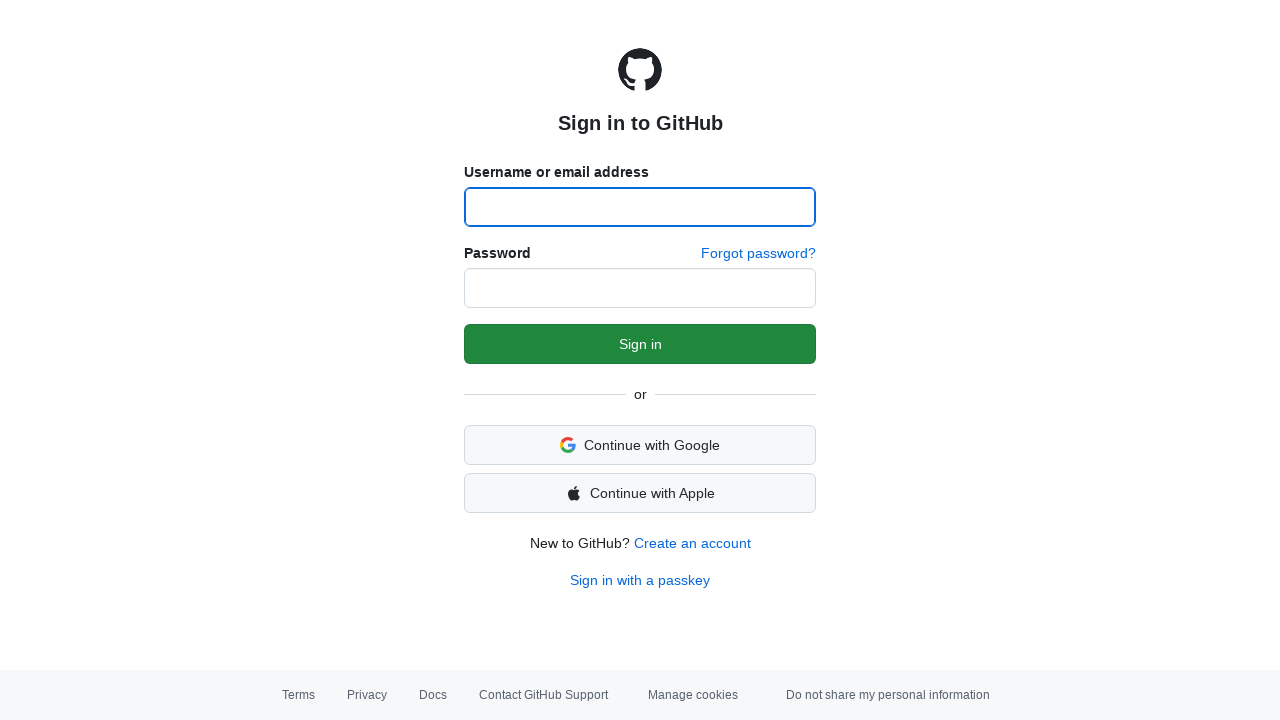

Waited 1 second before next iteration (iteration 4 complete)
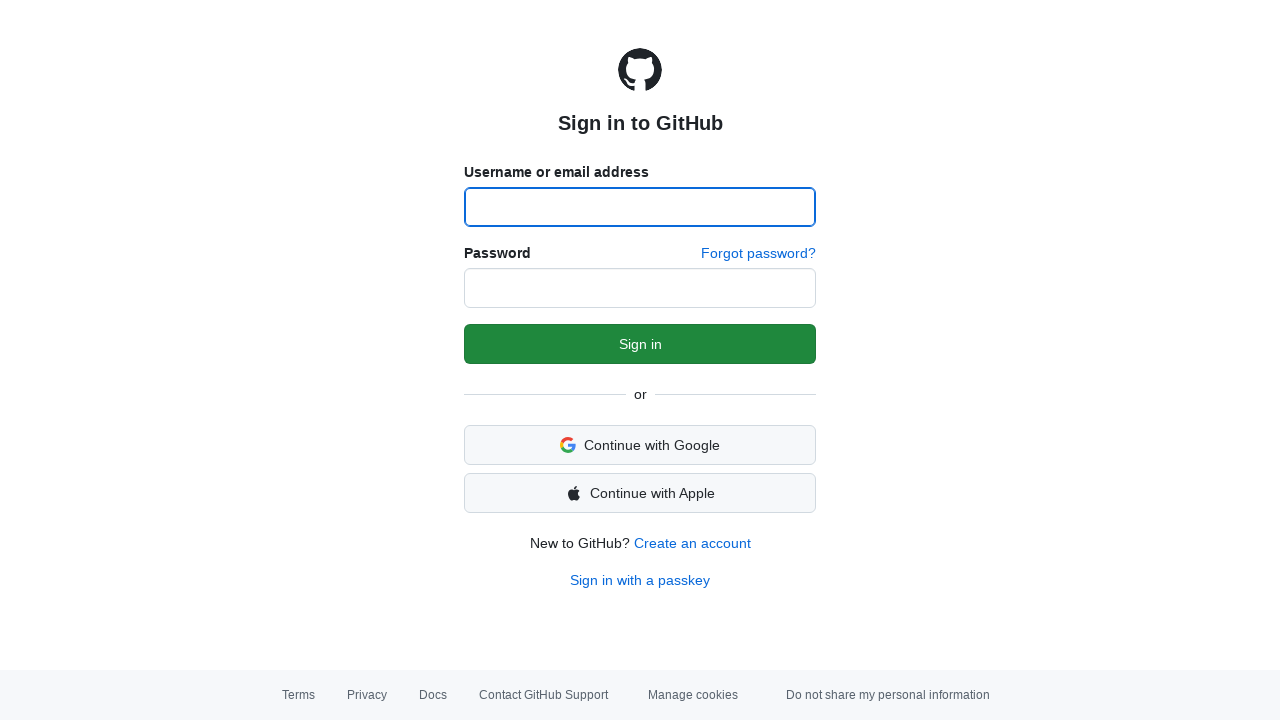

Navigated to GitHub login page (iteration 5)
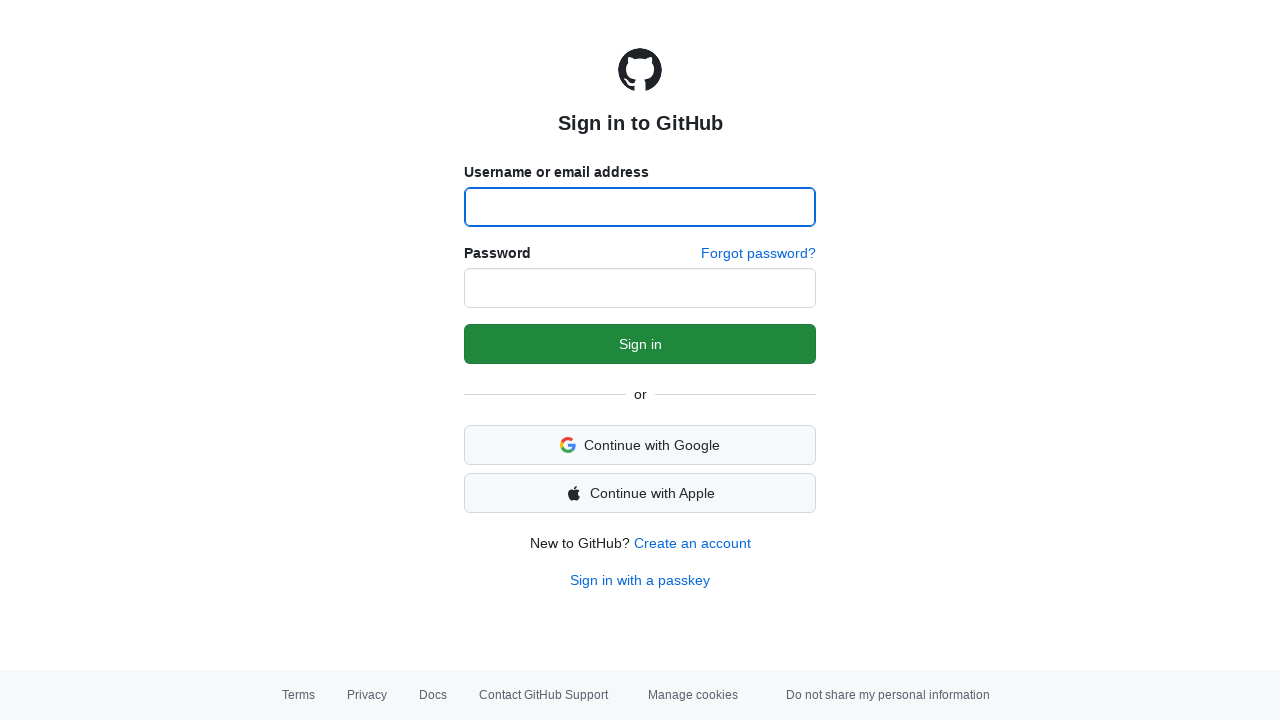

Login form loaded and visible (iteration 5)
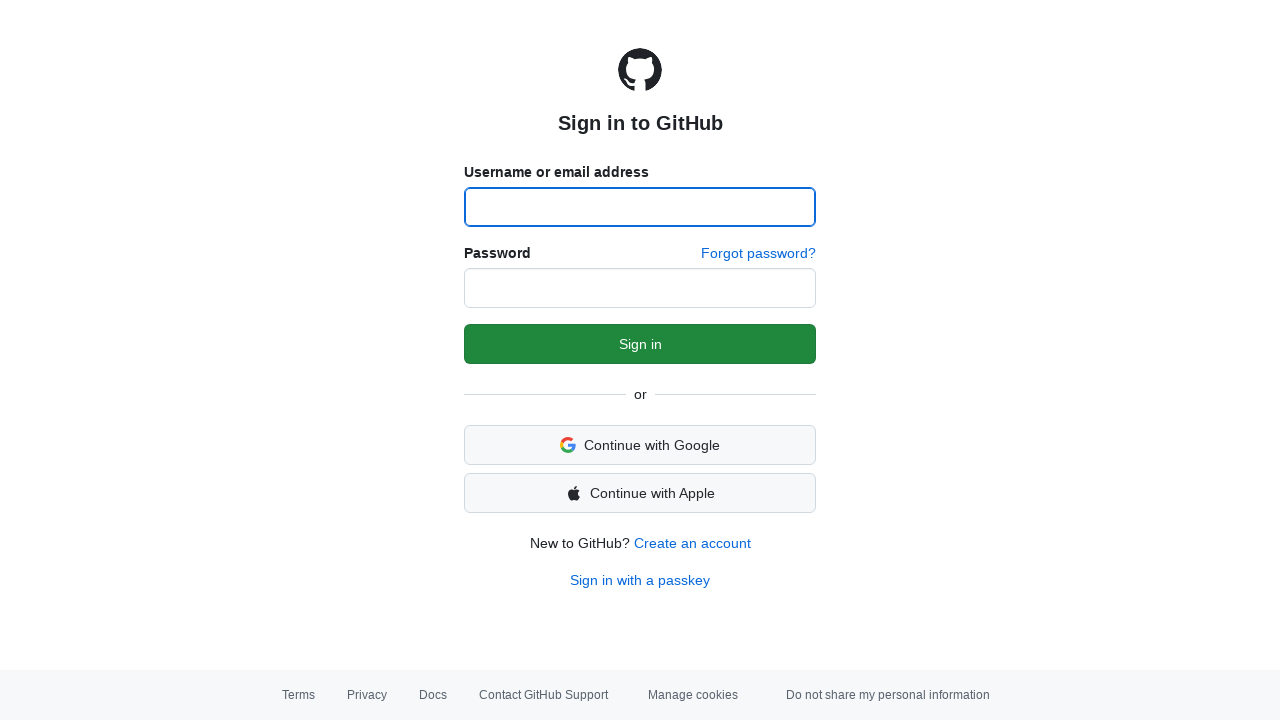

Cleared cookies after iteration 5
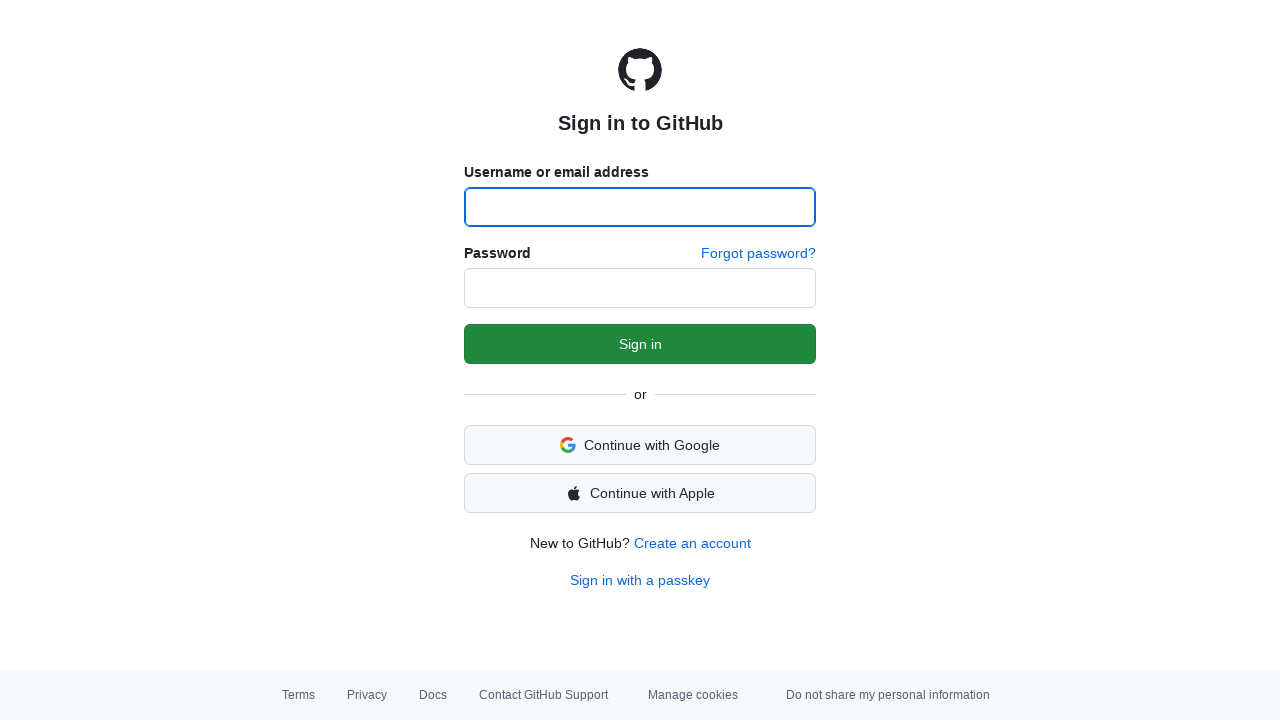

Waited 1 second before next iteration (iteration 5 complete)
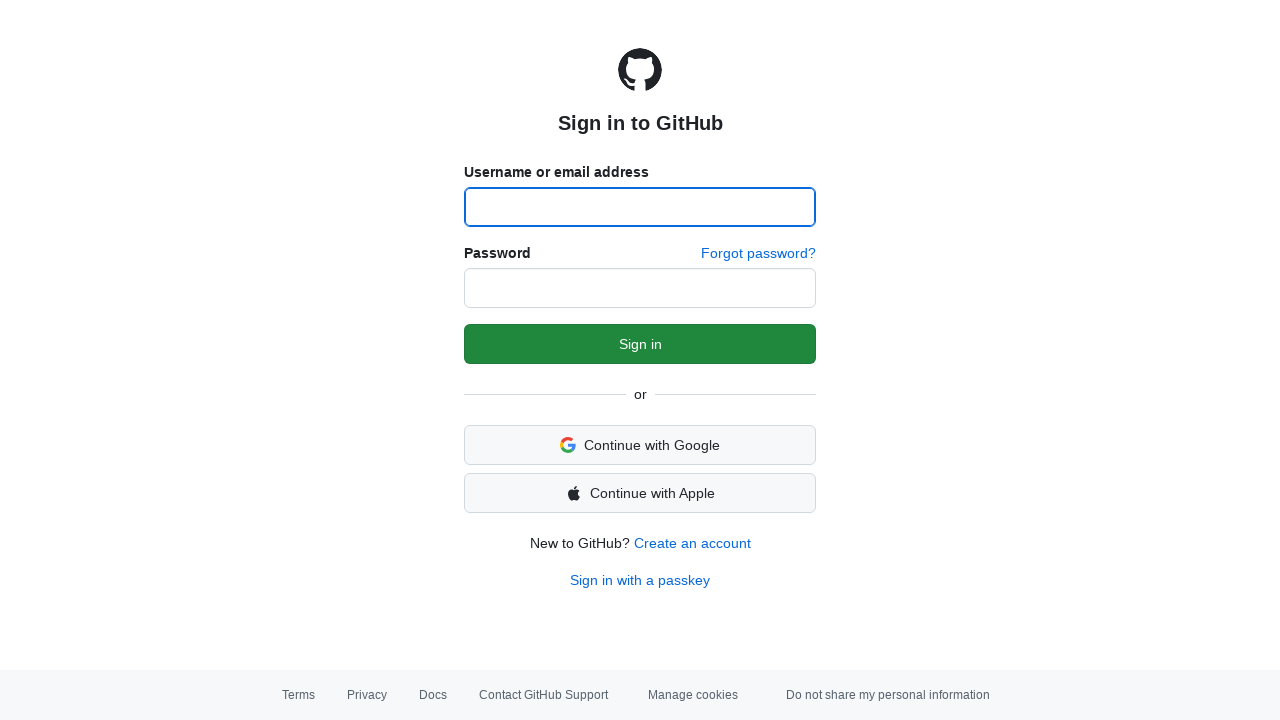

Navigated to GitHub login page (iteration 6)
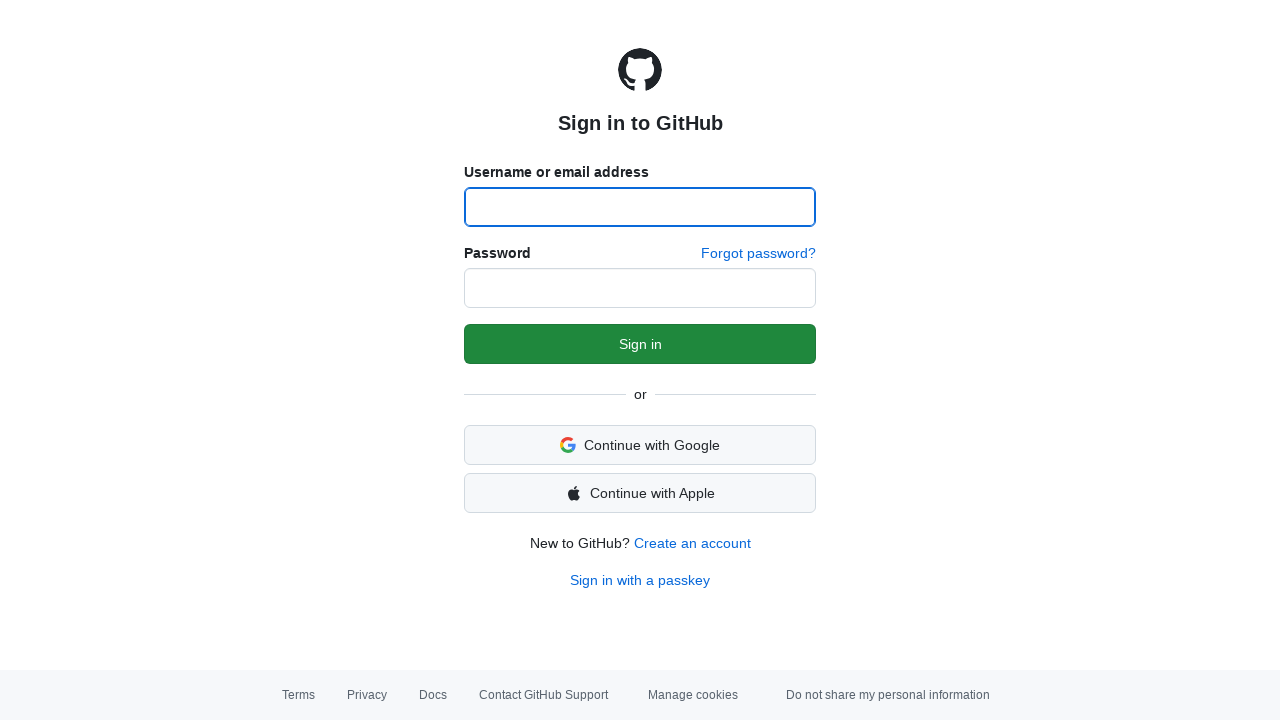

Login form loaded and visible (iteration 6)
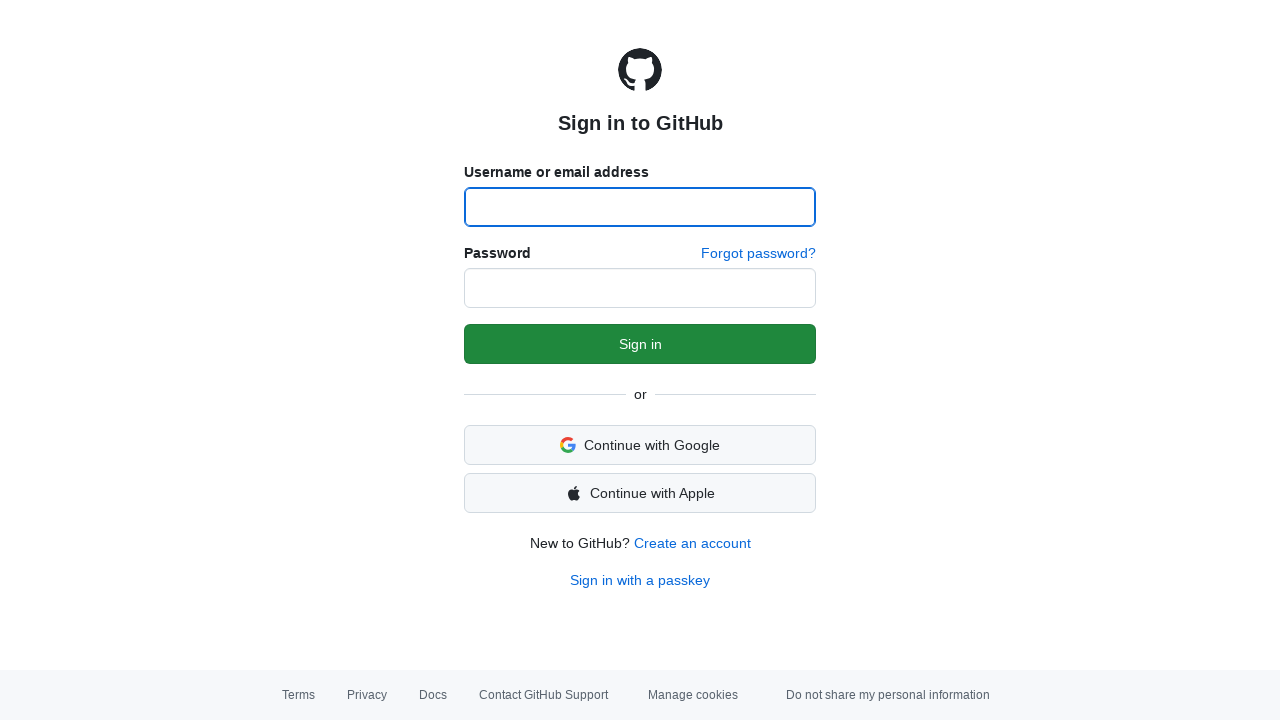

Cleared cookies after iteration 6
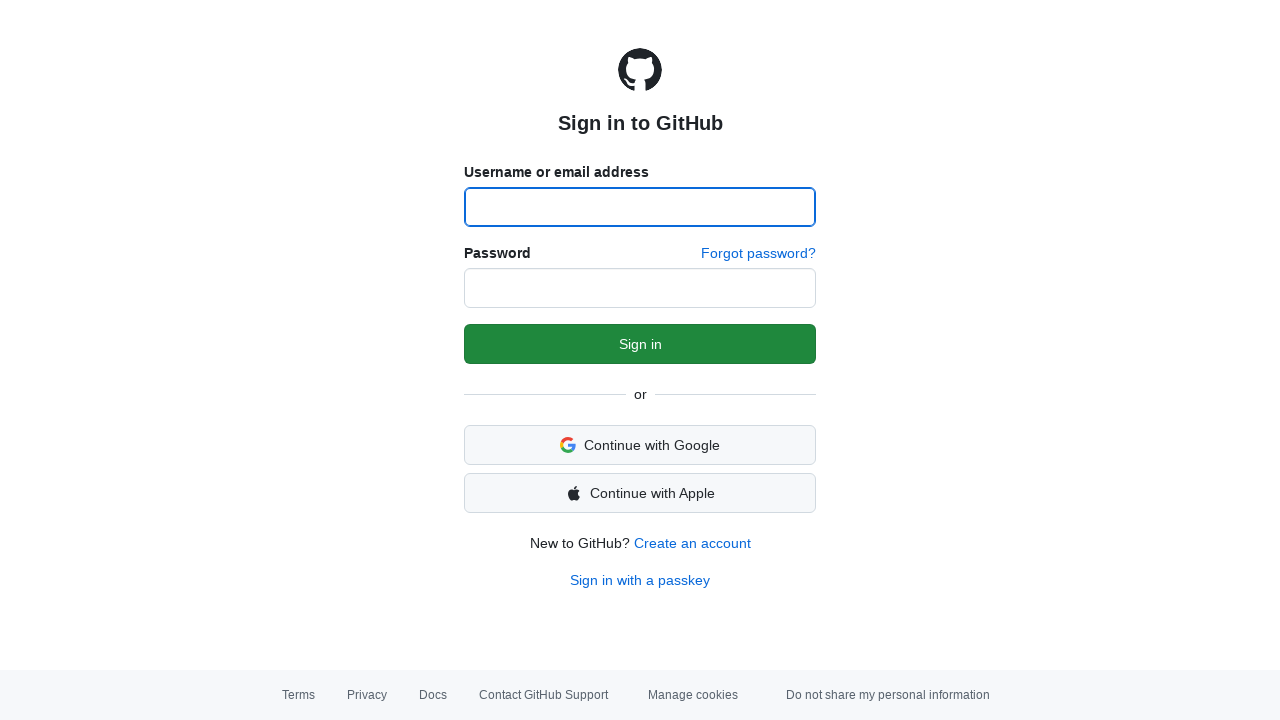

Waited 1 second before next iteration (iteration 6 complete)
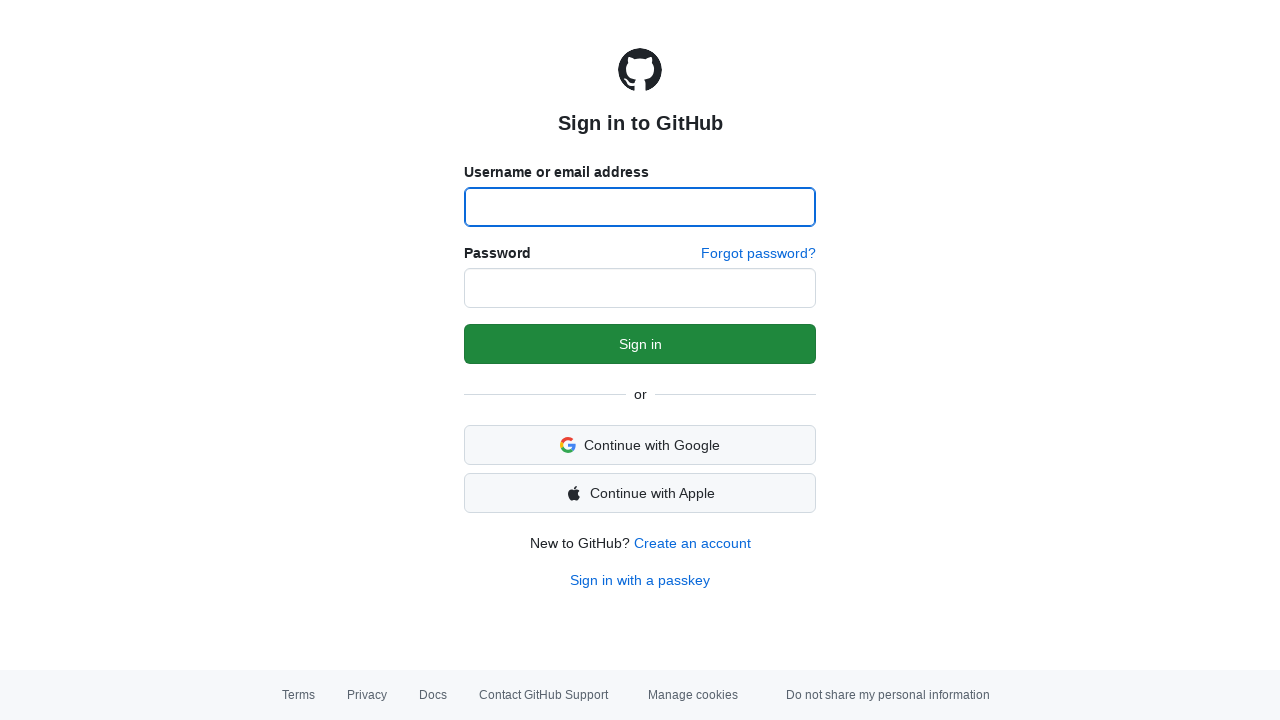

Navigated to GitHub login page (iteration 7)
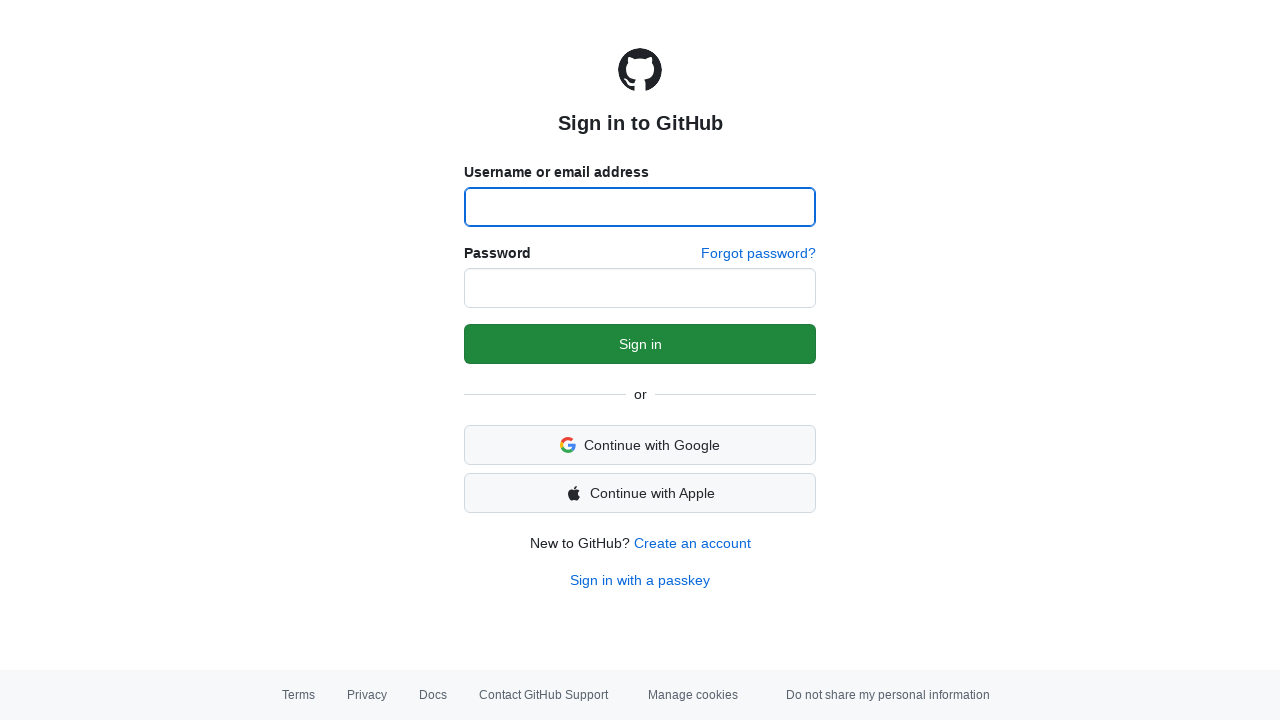

Login form loaded and visible (iteration 7)
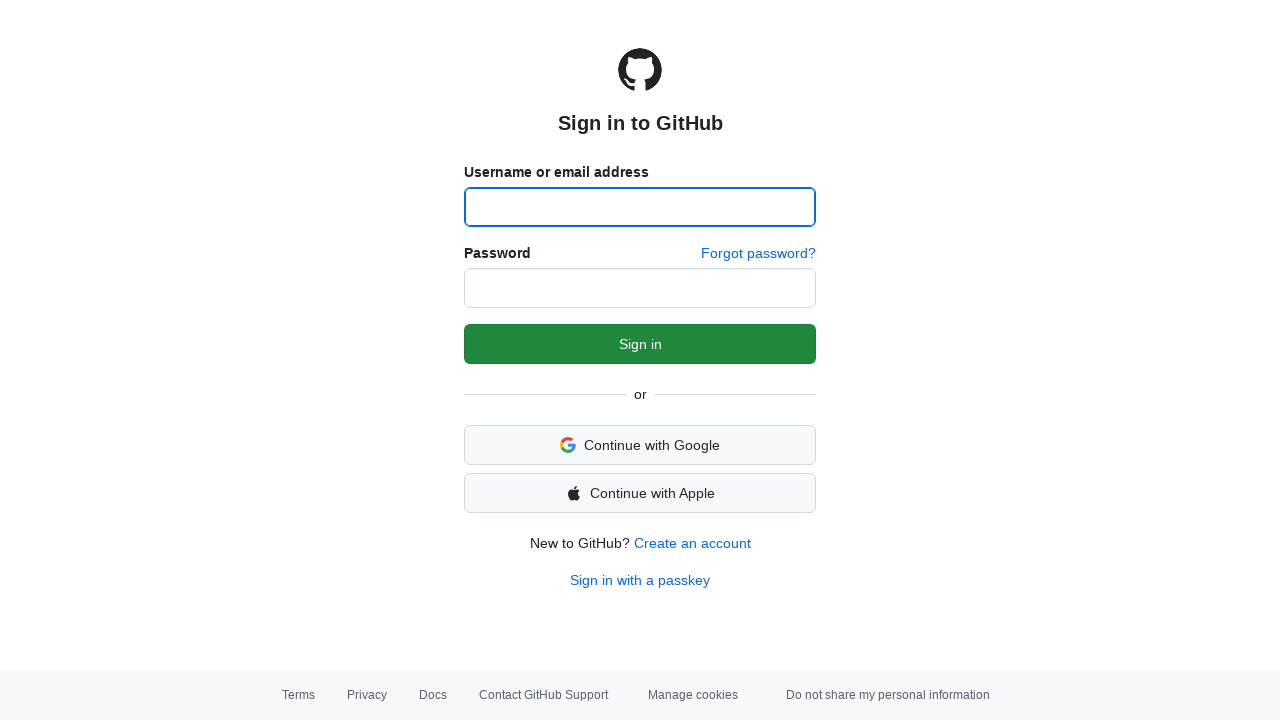

Cleared cookies after iteration 7
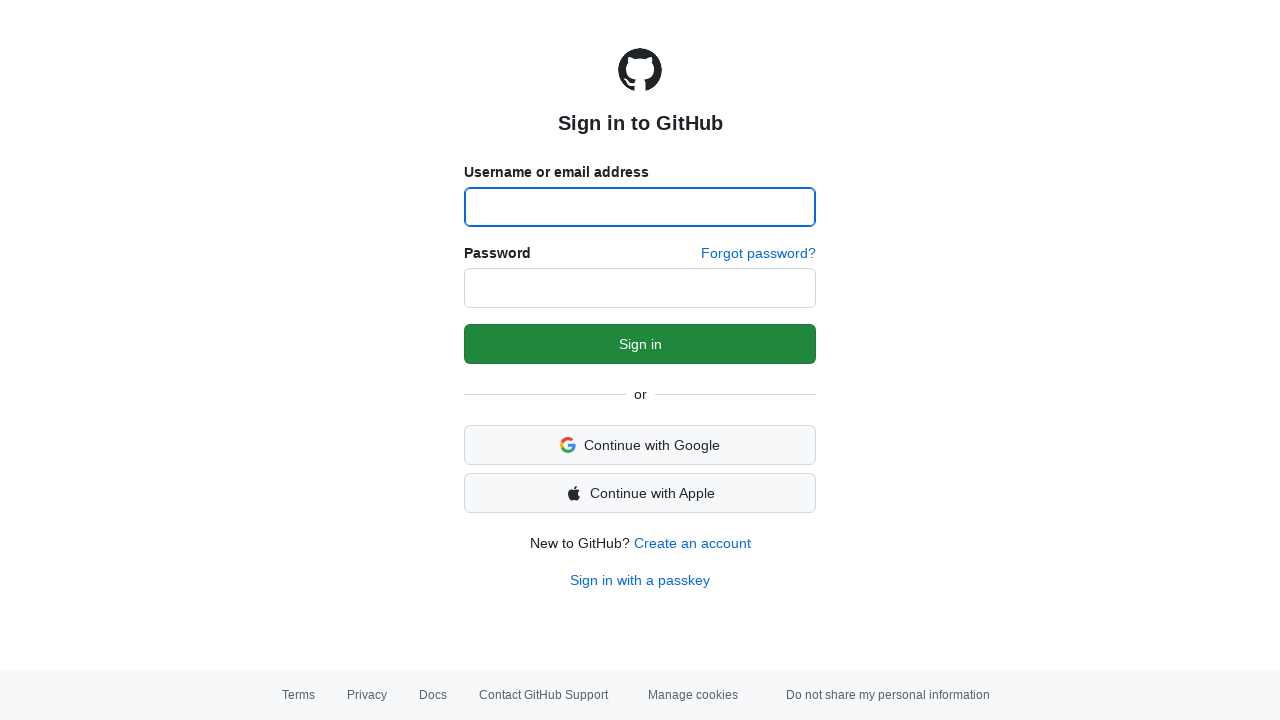

Waited 1 second before next iteration (iteration 7 complete)
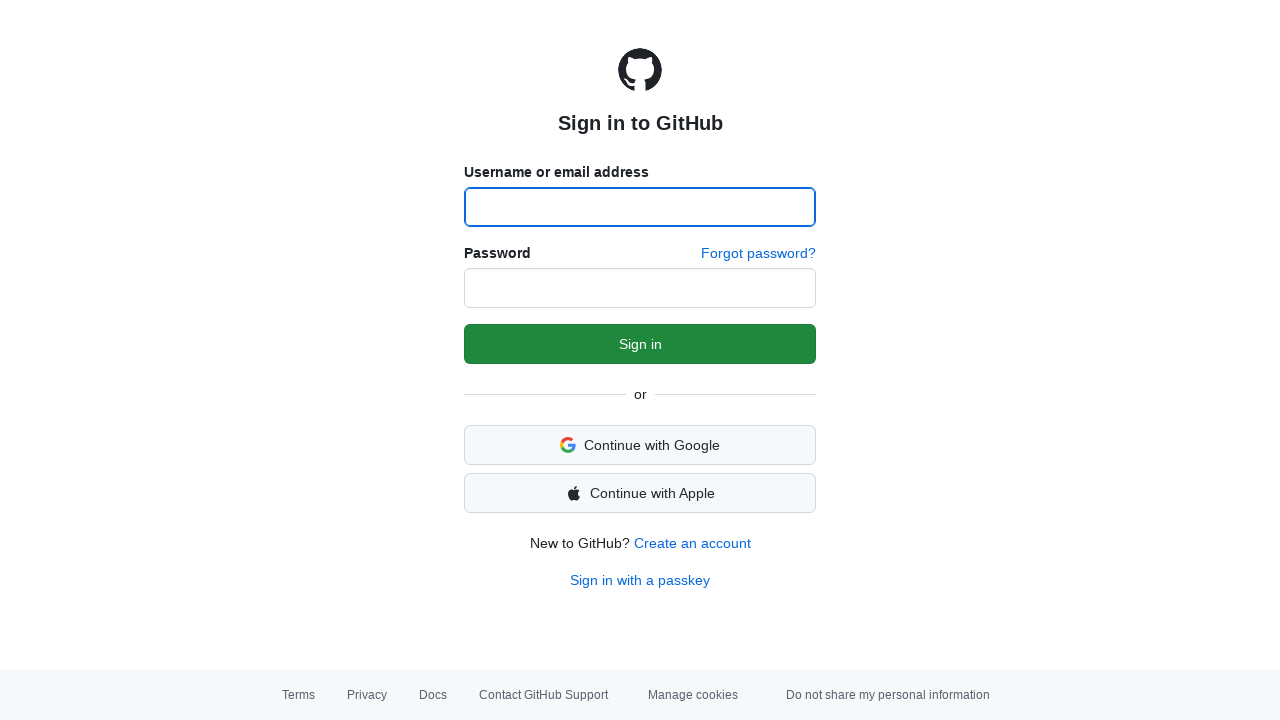

Navigated to GitHub login page (iteration 8)
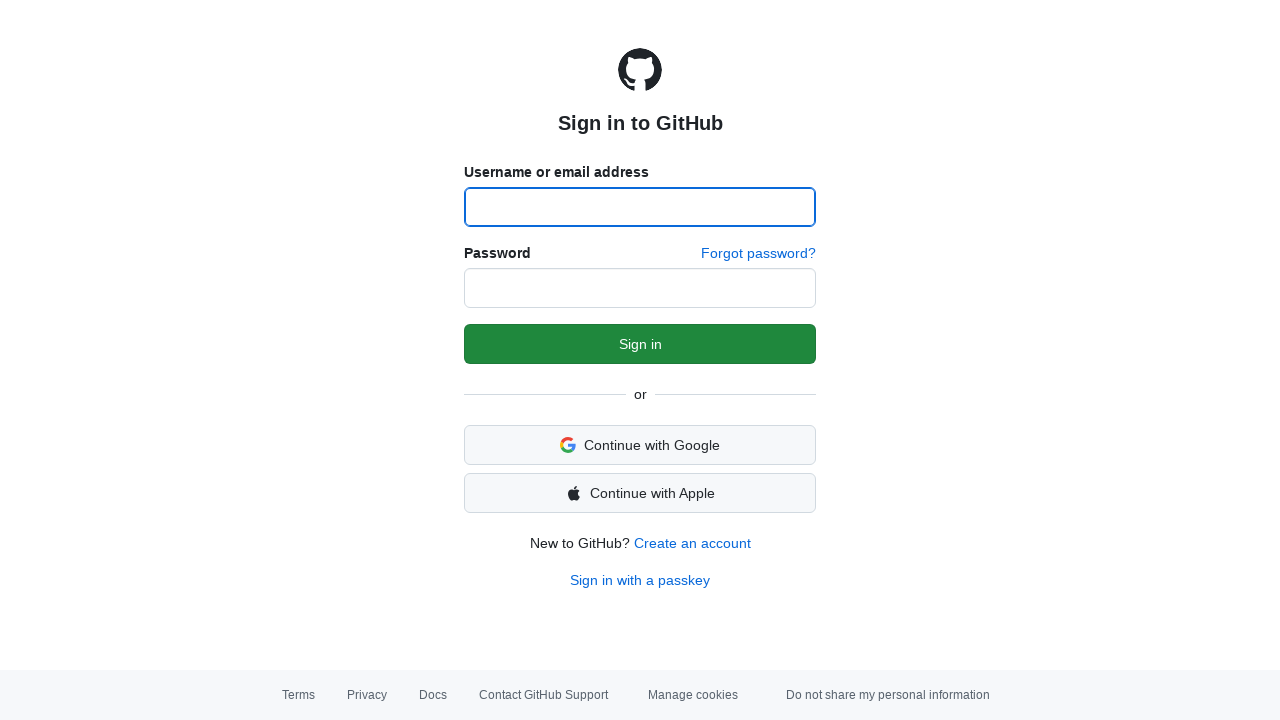

Login form loaded and visible (iteration 8)
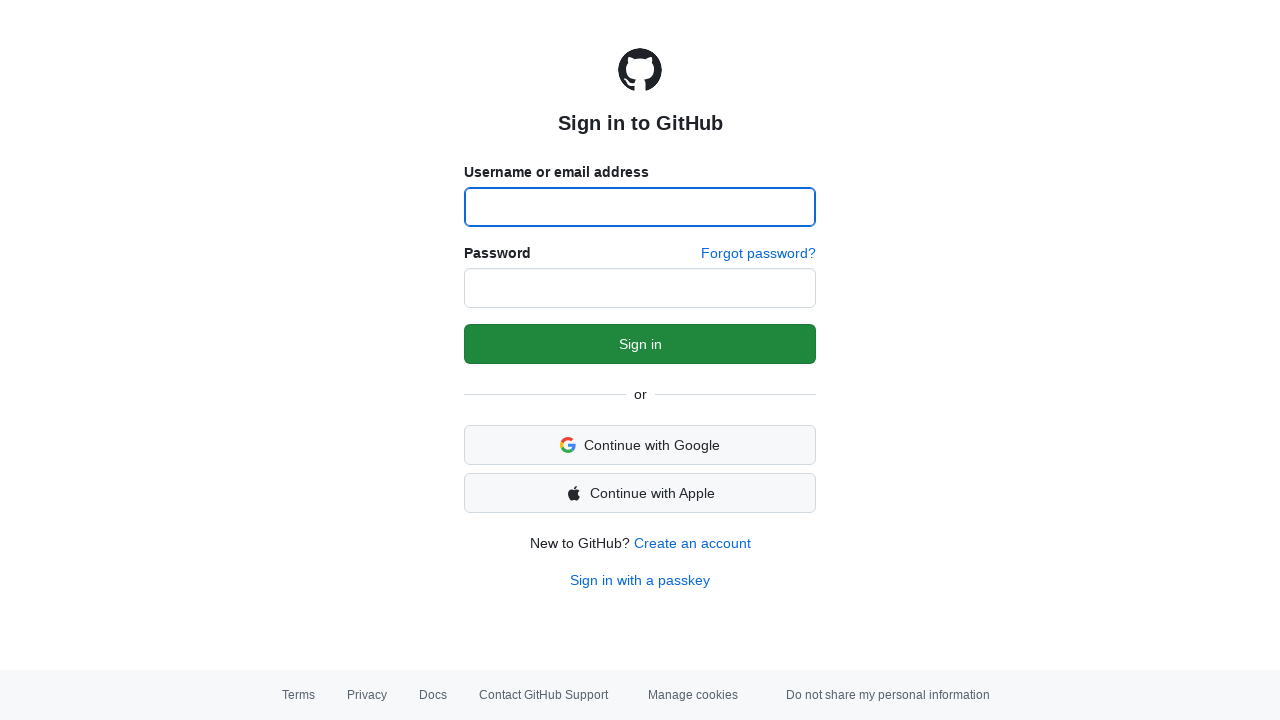

Cleared cookies after iteration 8
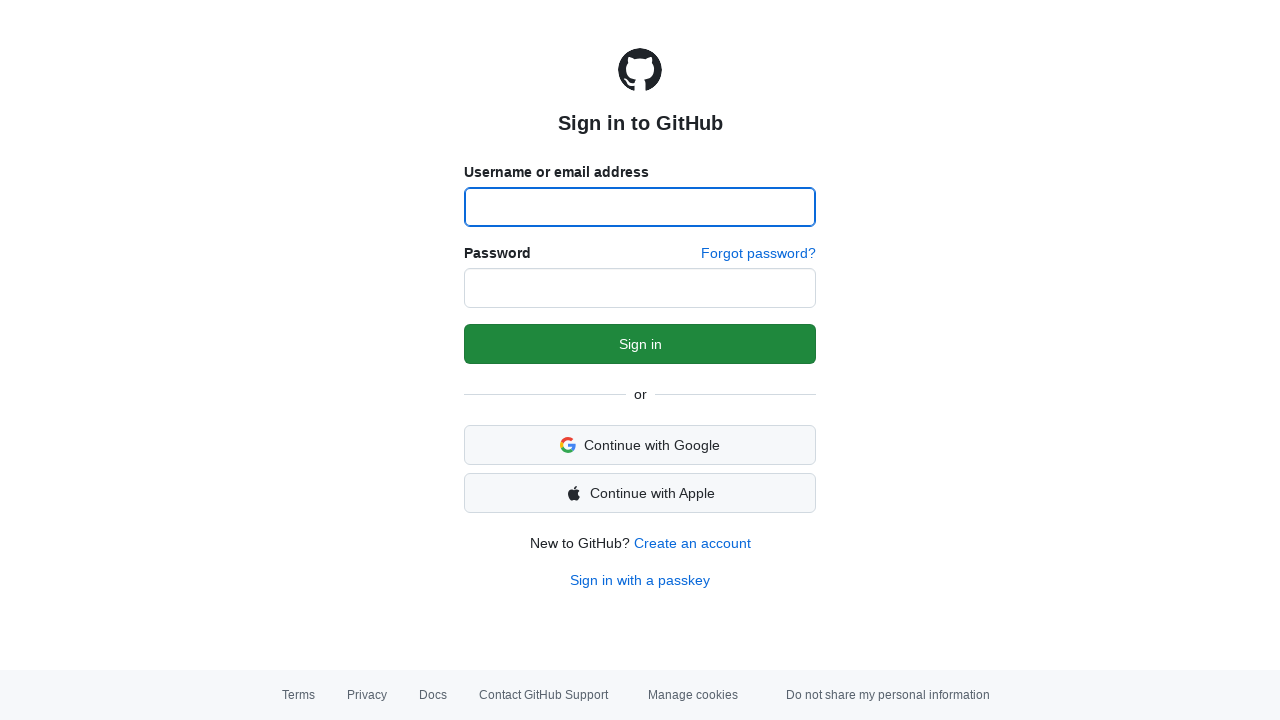

Waited 1 second before next iteration (iteration 8 complete)
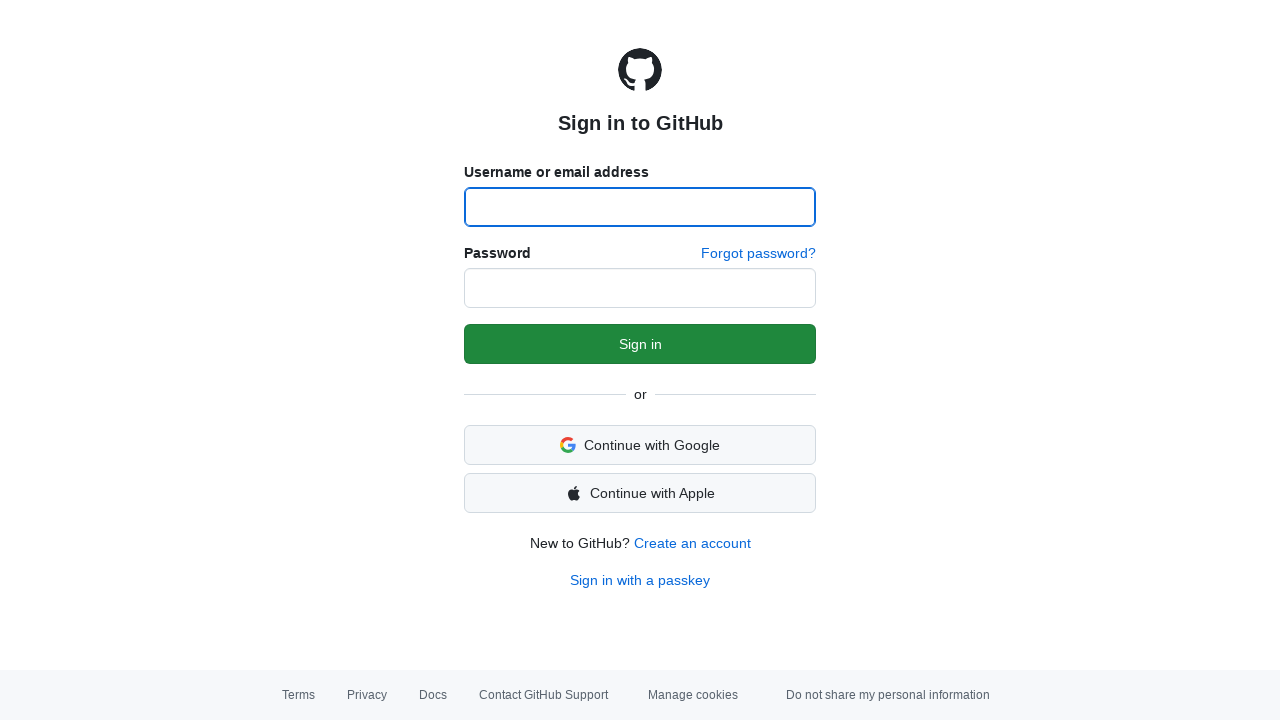

Navigated to GitHub login page (iteration 9)
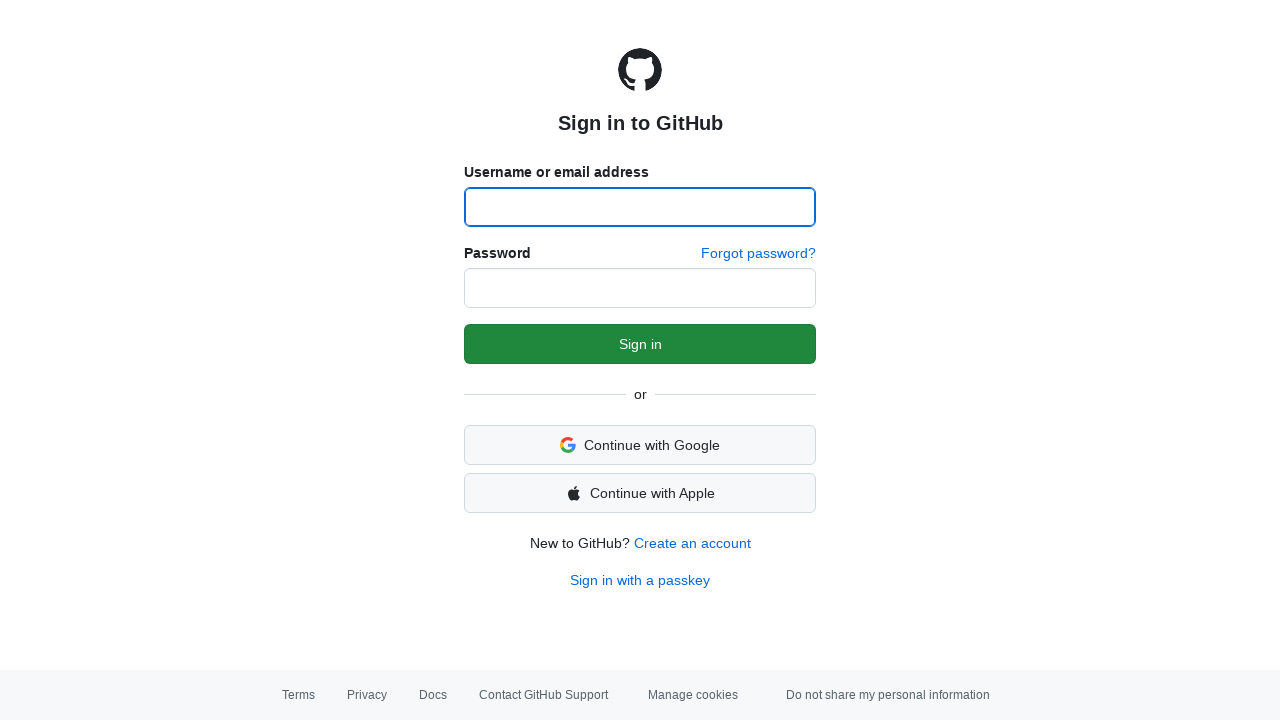

Login form loaded and visible (iteration 9)
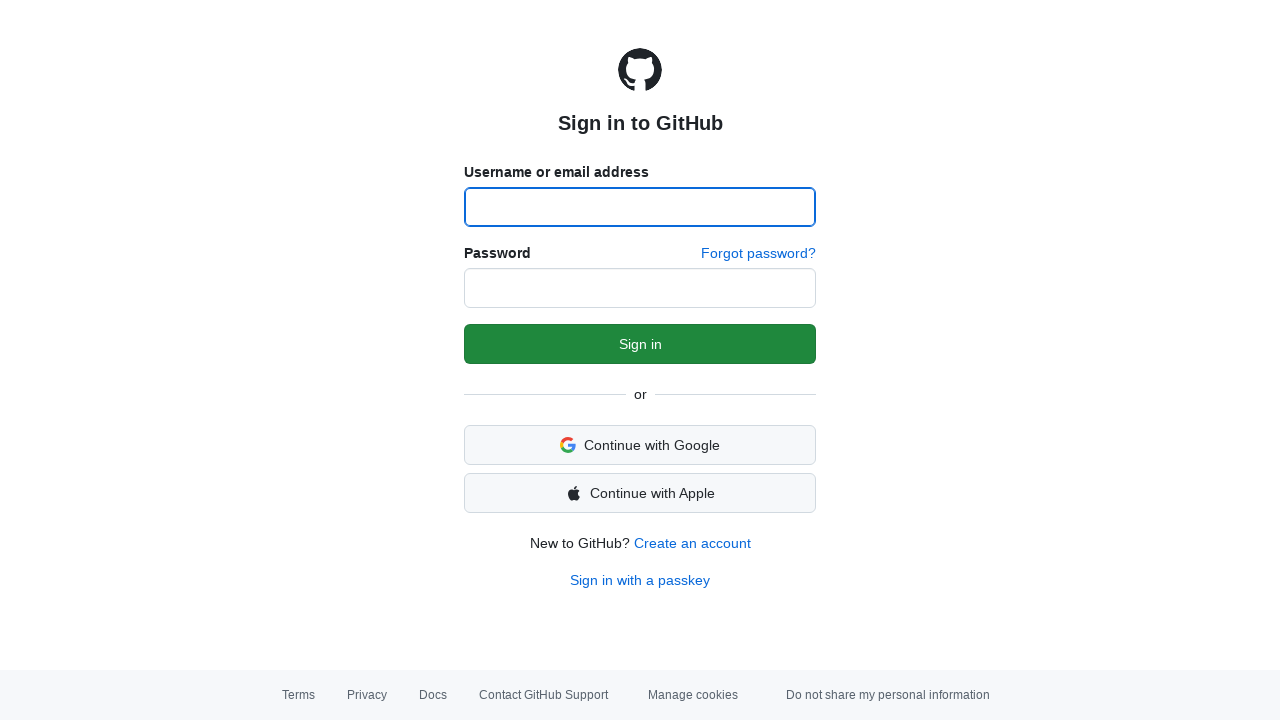

Cleared cookies after iteration 9
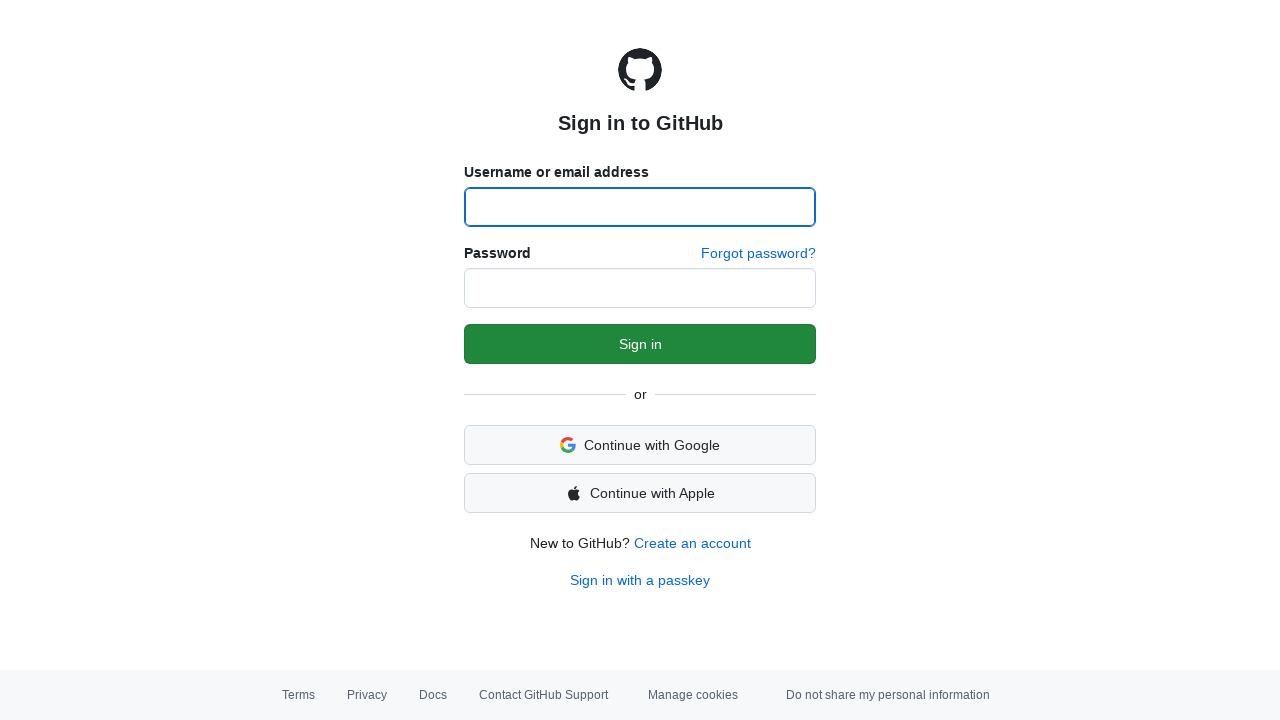

Waited 1 second before next iteration (iteration 9 complete)
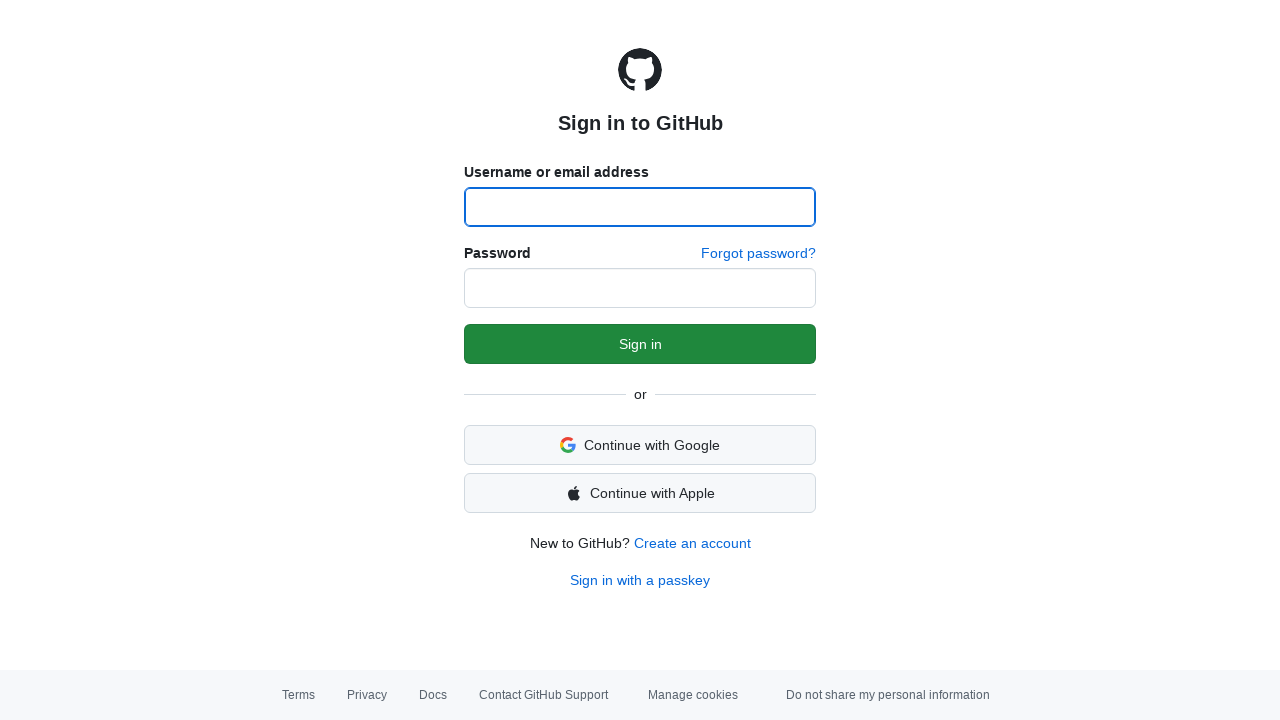

Navigated to GitHub login page (iteration 10)
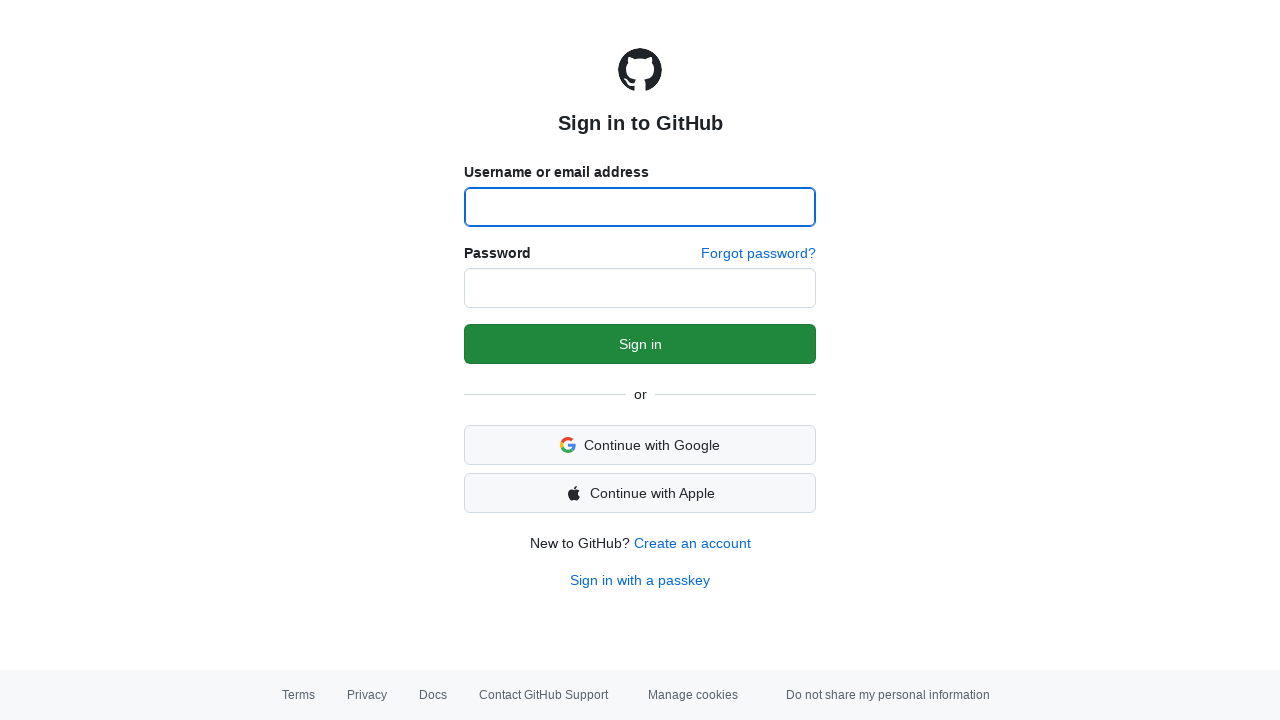

Login form loaded and visible (iteration 10)
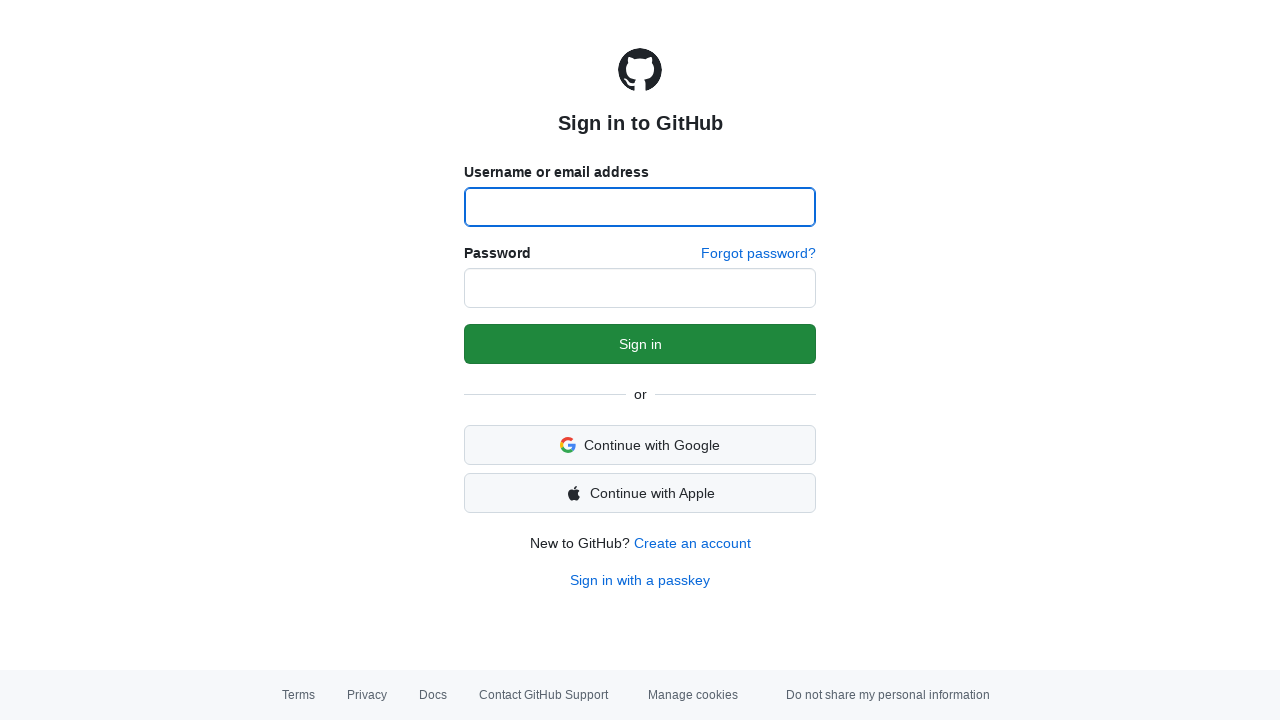

Cleared cookies after iteration 10
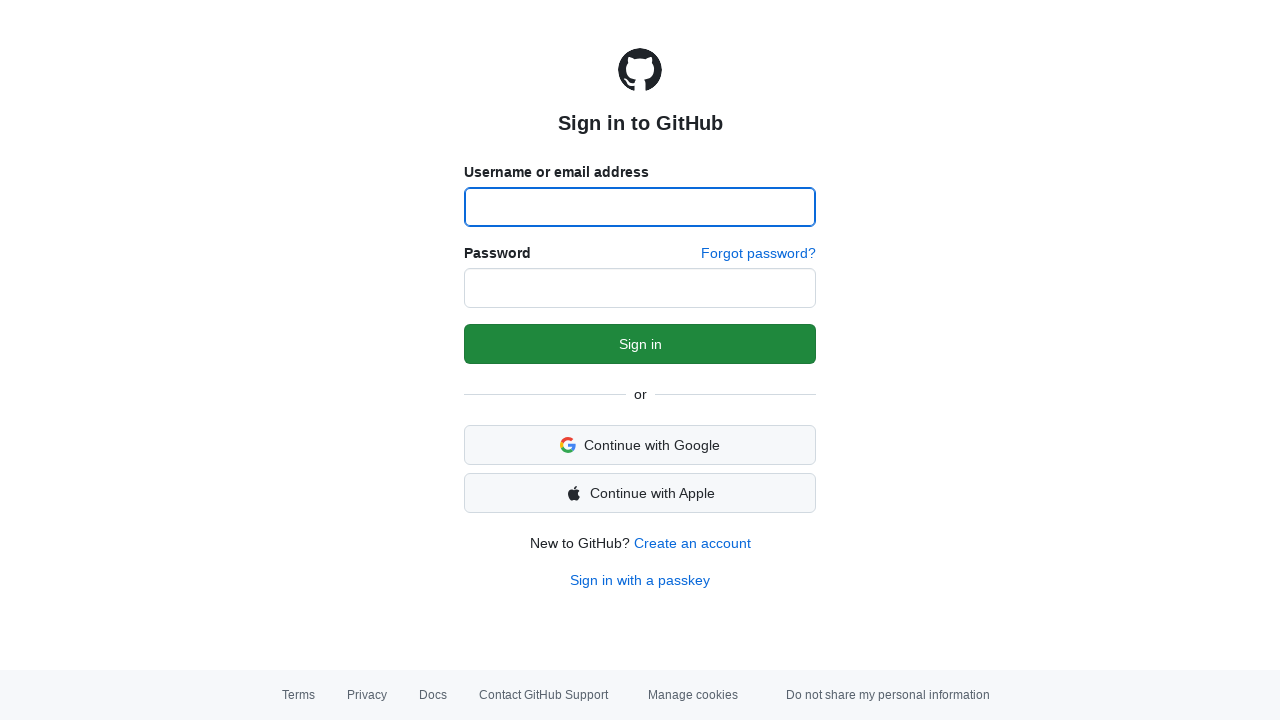

Waited 1 second before next iteration (iteration 10 complete)
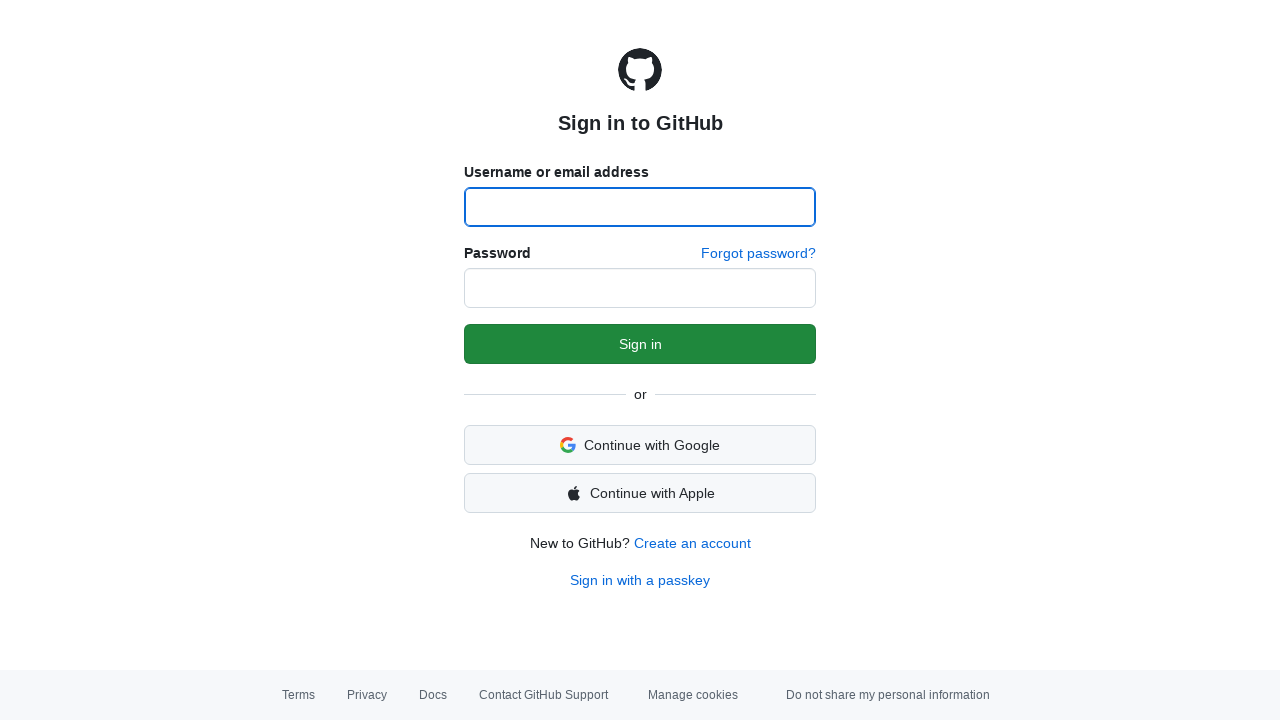

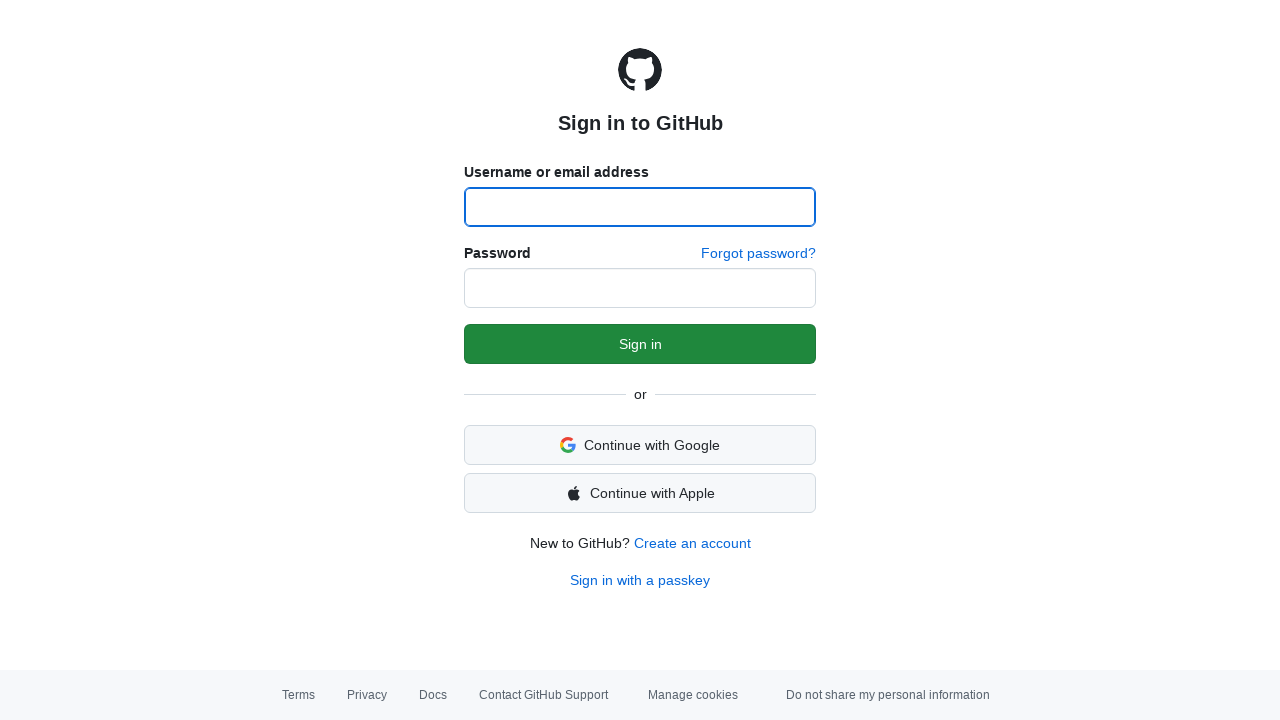